Tests selecting all checkboxes in a group, then deselecting all, and finally selecting only a specific checkbox ("Heart Attack") from the health conditions form.

Starting URL: https://automationfc.github.io/multiple-fields/

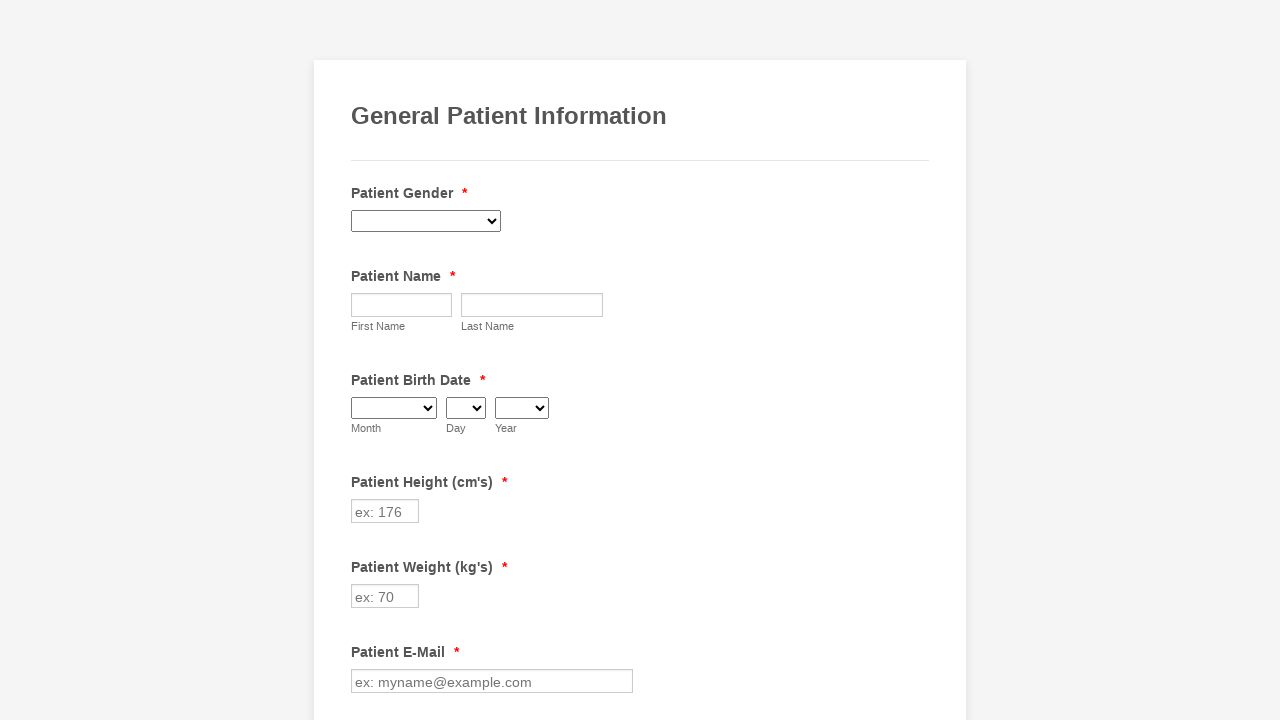

Page loaded with networkidle state
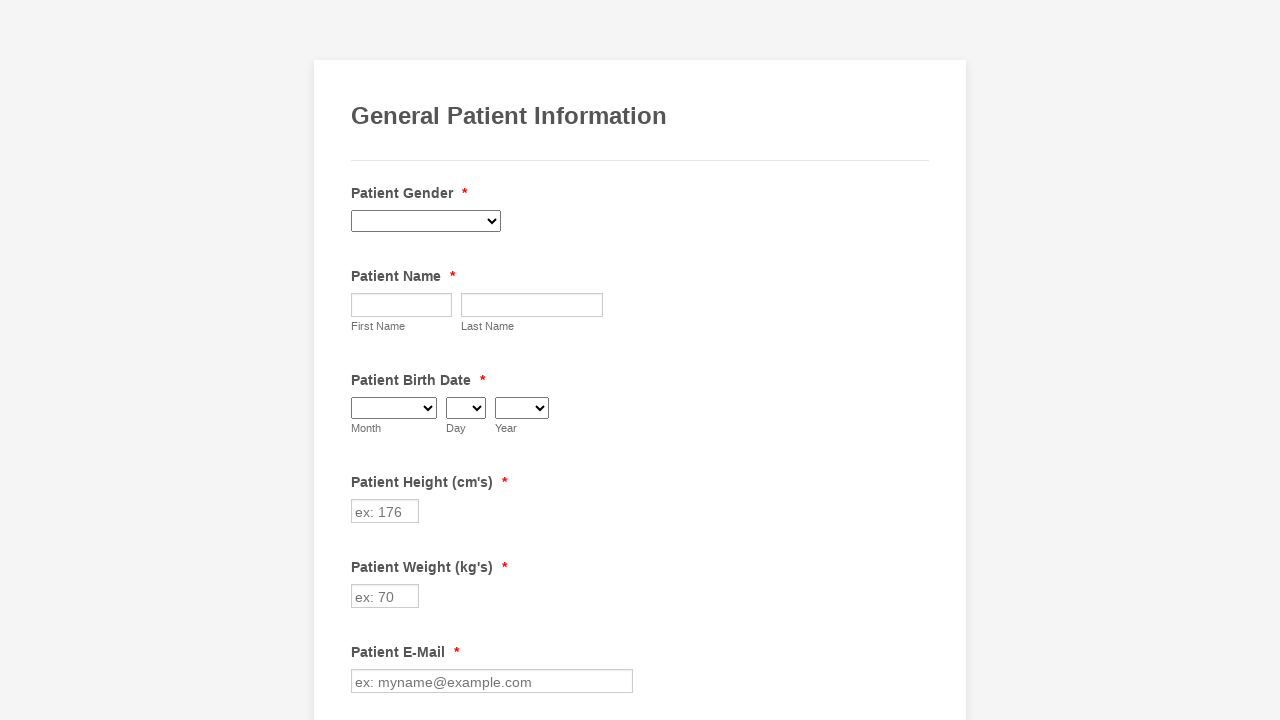

Located all health condition checkboxes
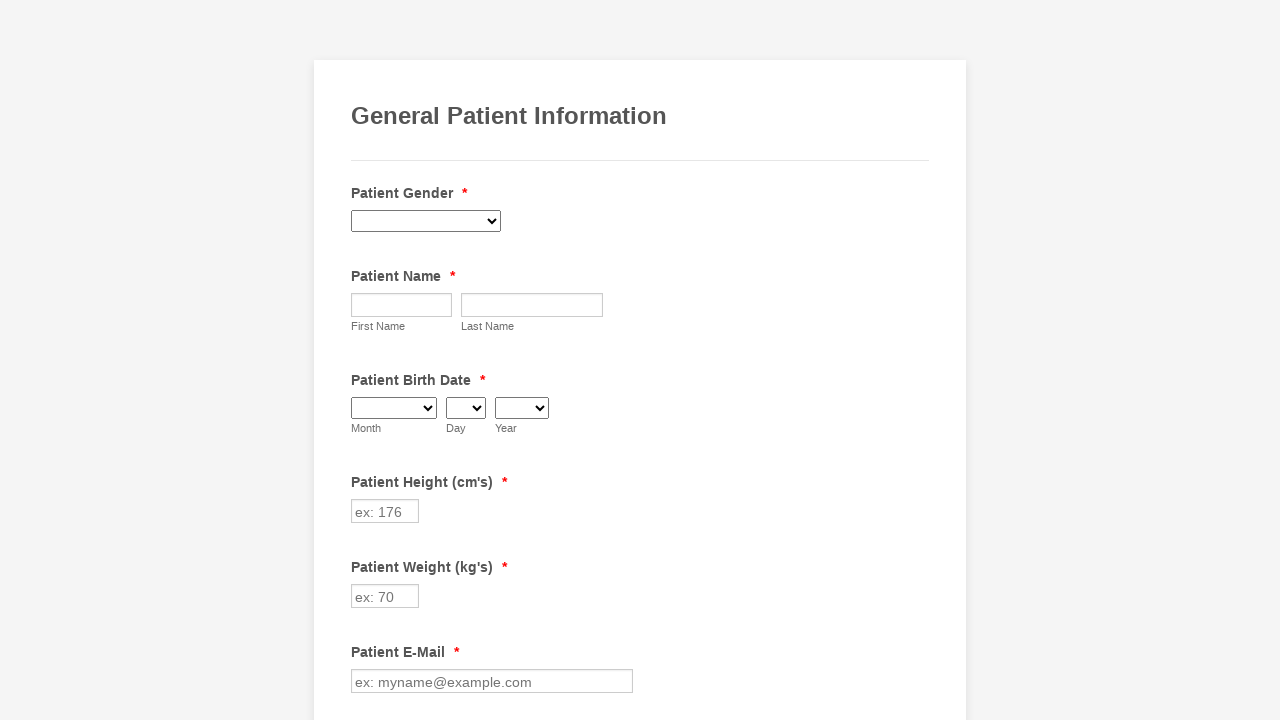

Found 29 checkboxes in health conditions group
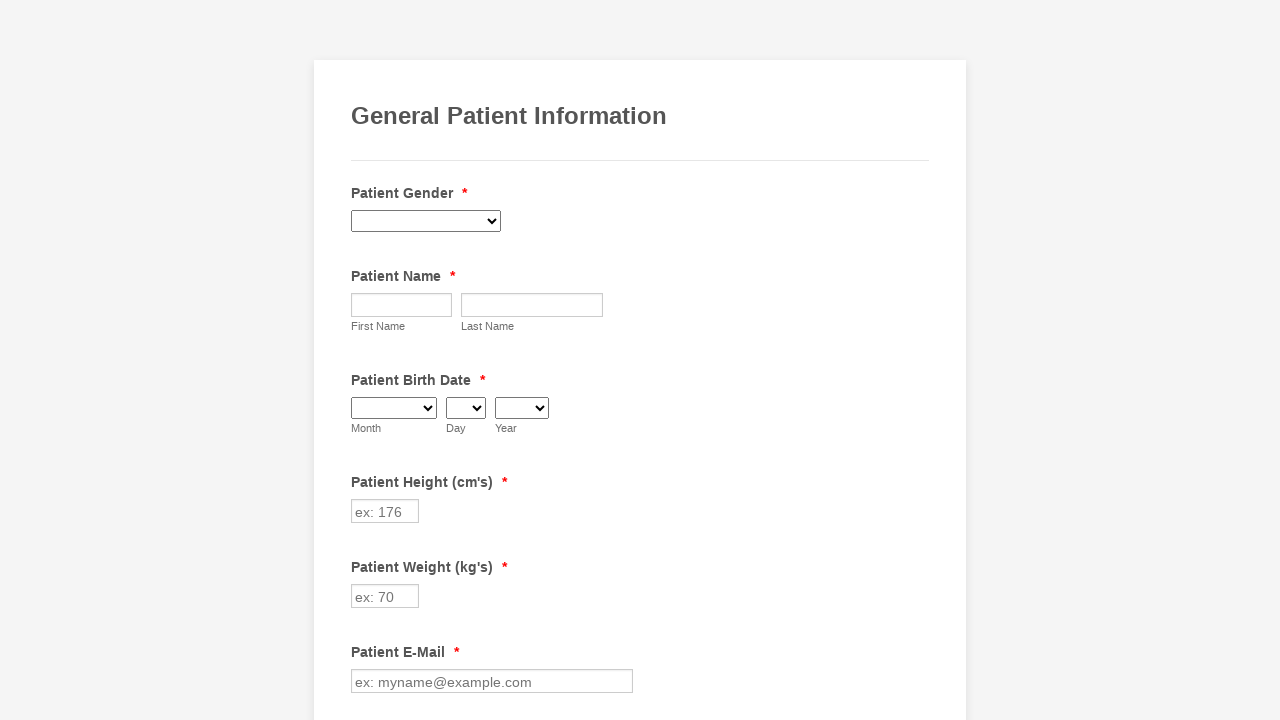

Selected checkbox 1 of 29 at (362, 360) on xpath=//label[text()=' Have you ever had (Please check all that apply) ']/follow
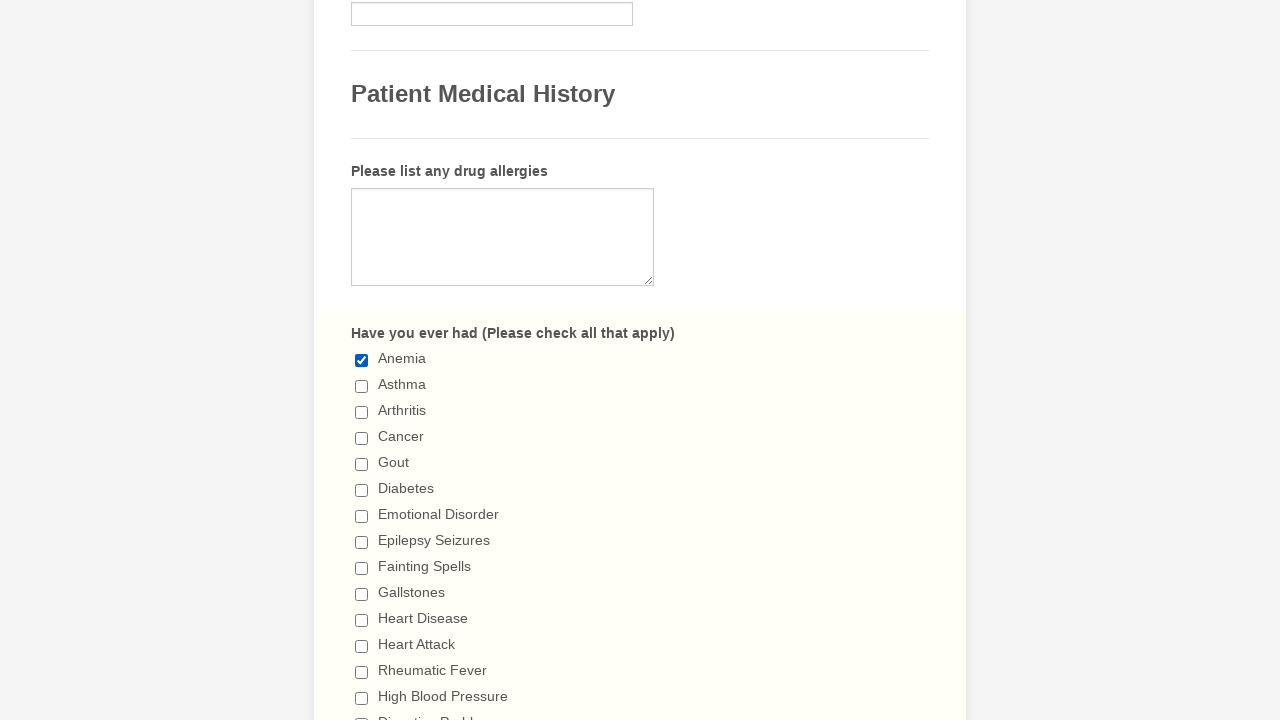

Selected checkbox 2 of 29 at (362, 386) on xpath=//label[text()=' Have you ever had (Please check all that apply) ']/follow
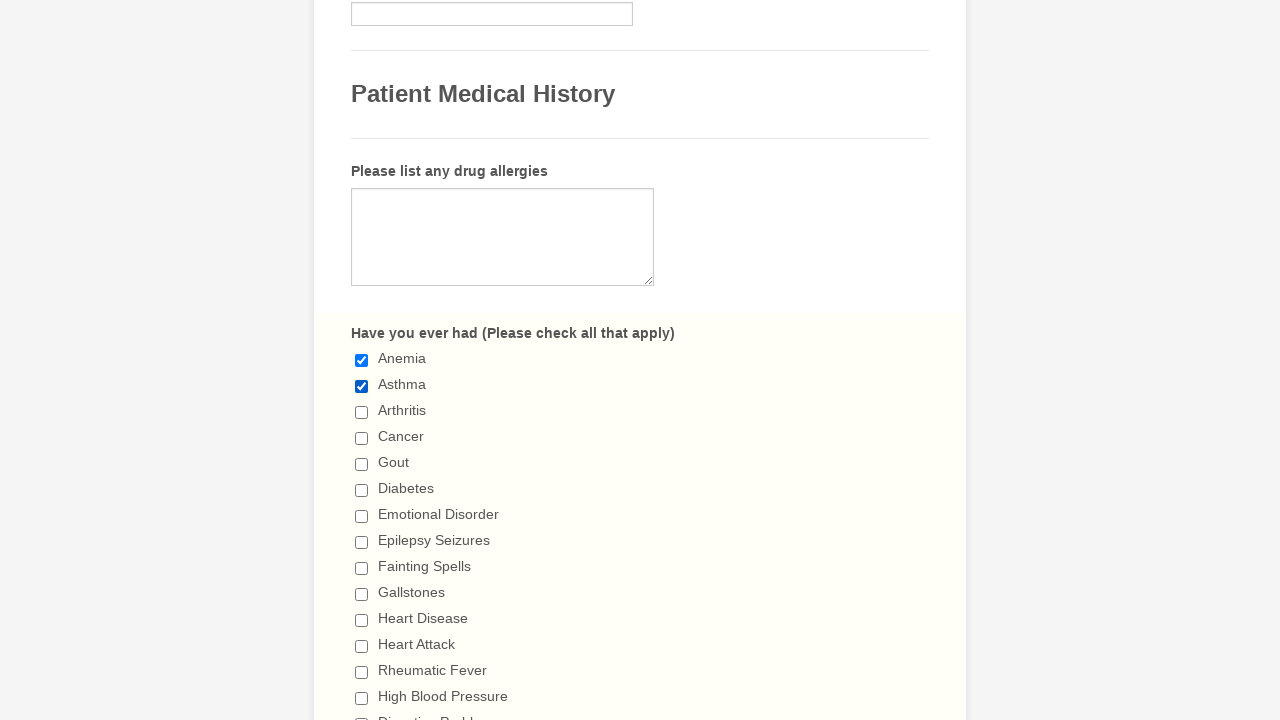

Selected checkbox 3 of 29 at (362, 412) on xpath=//label[text()=' Have you ever had (Please check all that apply) ']/follow
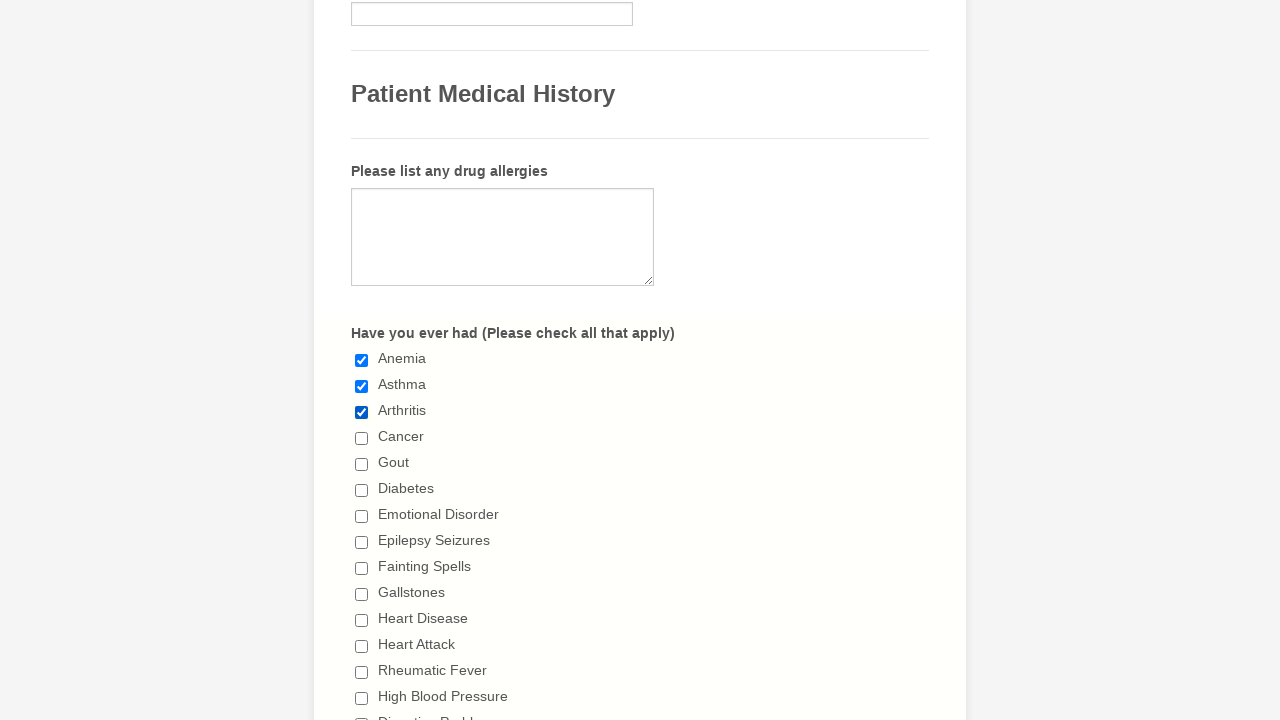

Selected checkbox 4 of 29 at (362, 438) on xpath=//label[text()=' Have you ever had (Please check all that apply) ']/follow
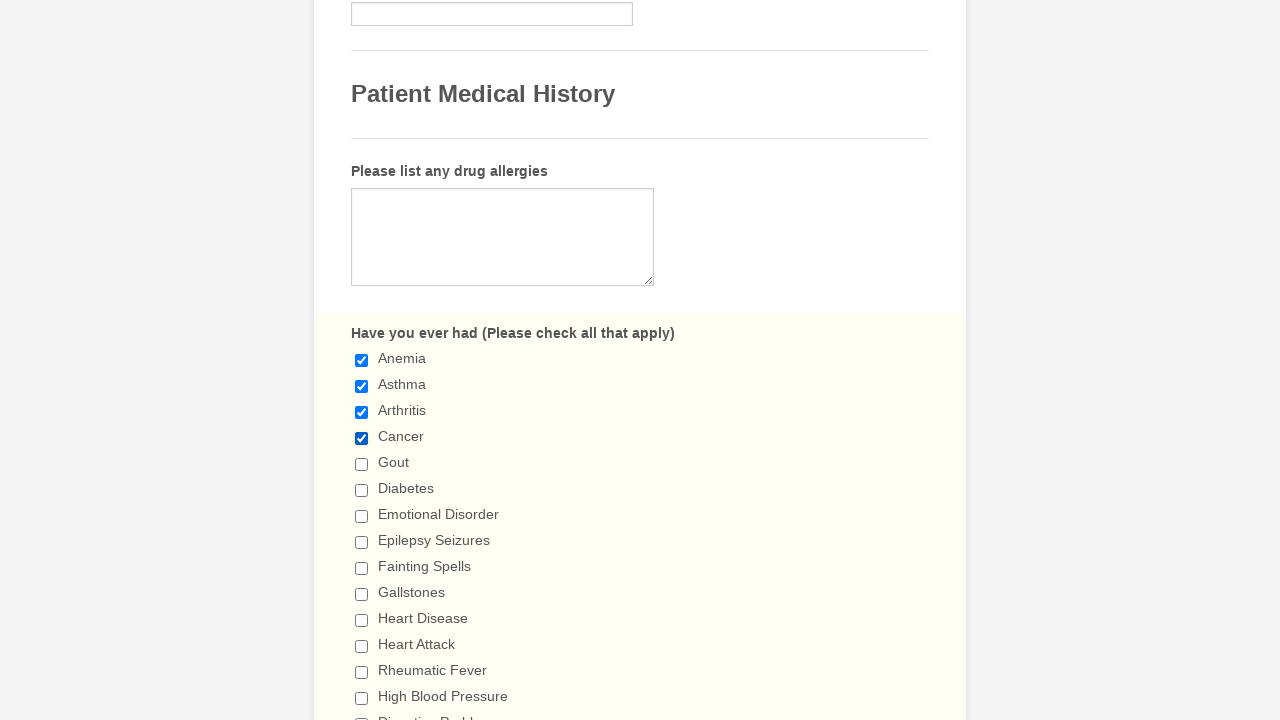

Selected checkbox 5 of 29 at (362, 464) on xpath=//label[text()=' Have you ever had (Please check all that apply) ']/follow
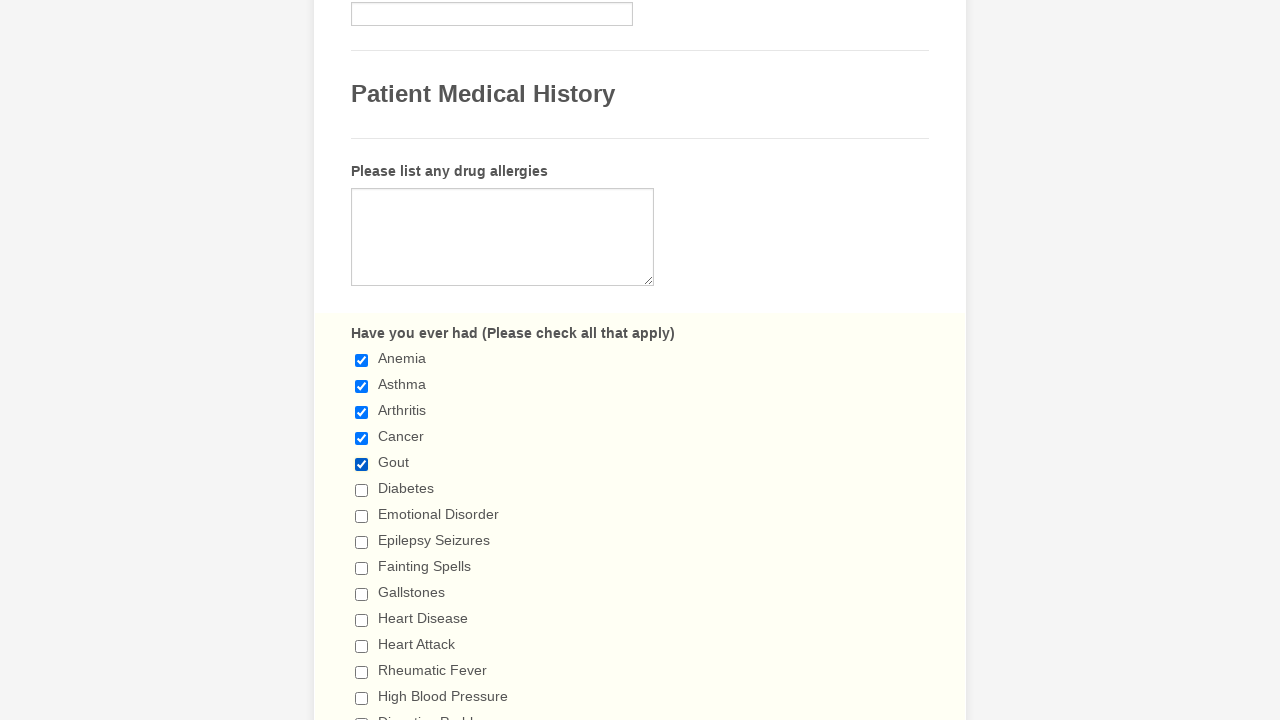

Selected checkbox 6 of 29 at (362, 490) on xpath=//label[text()=' Have you ever had (Please check all that apply) ']/follow
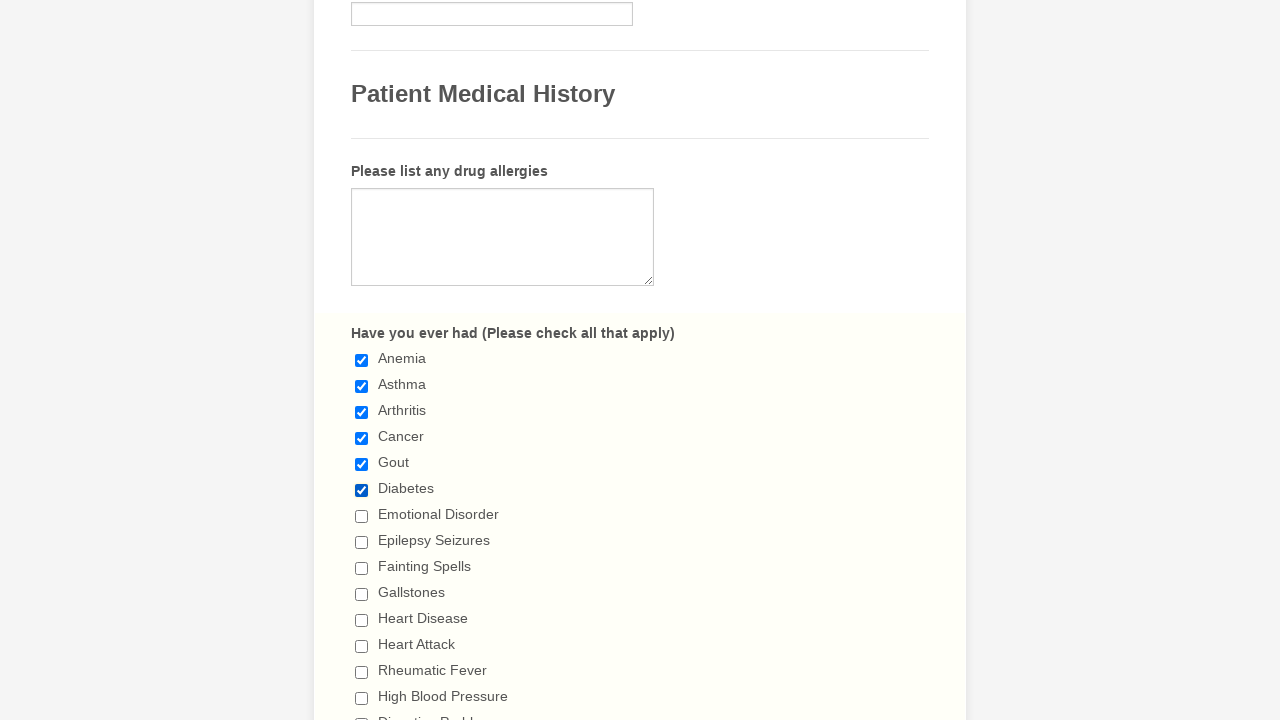

Selected checkbox 7 of 29 at (362, 516) on xpath=//label[text()=' Have you ever had (Please check all that apply) ']/follow
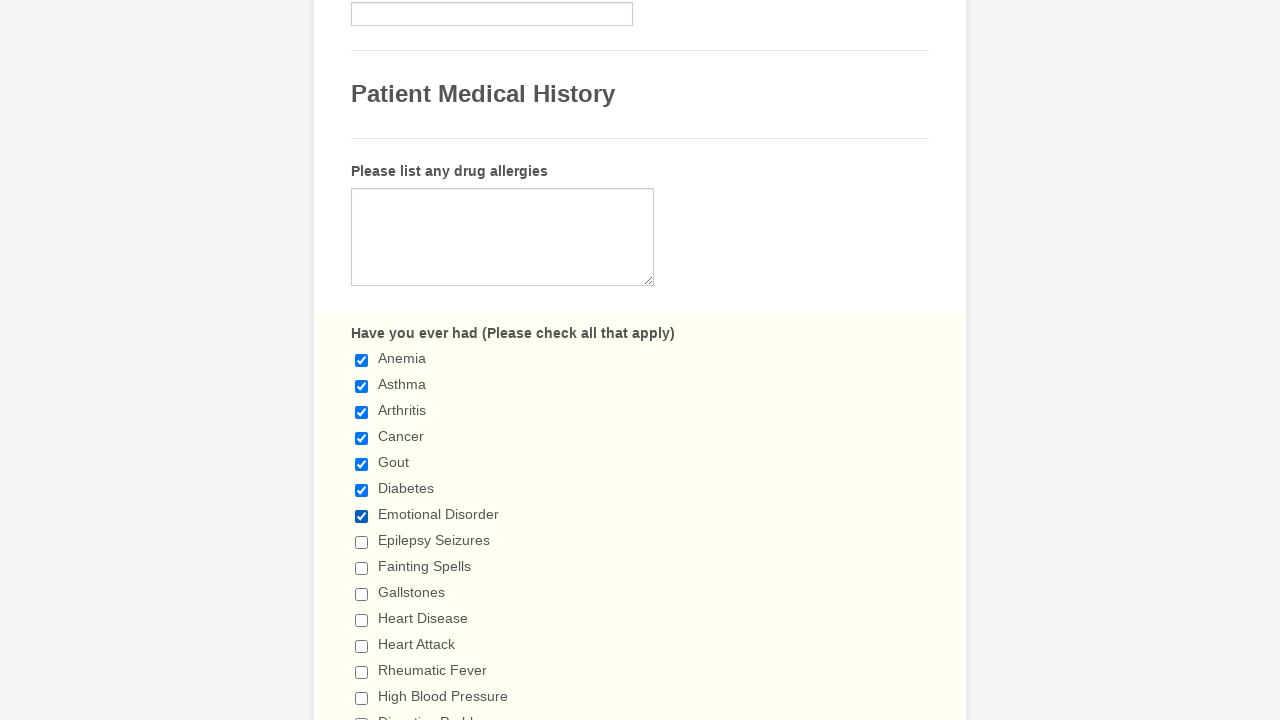

Selected checkbox 8 of 29 at (362, 542) on xpath=//label[text()=' Have you ever had (Please check all that apply) ']/follow
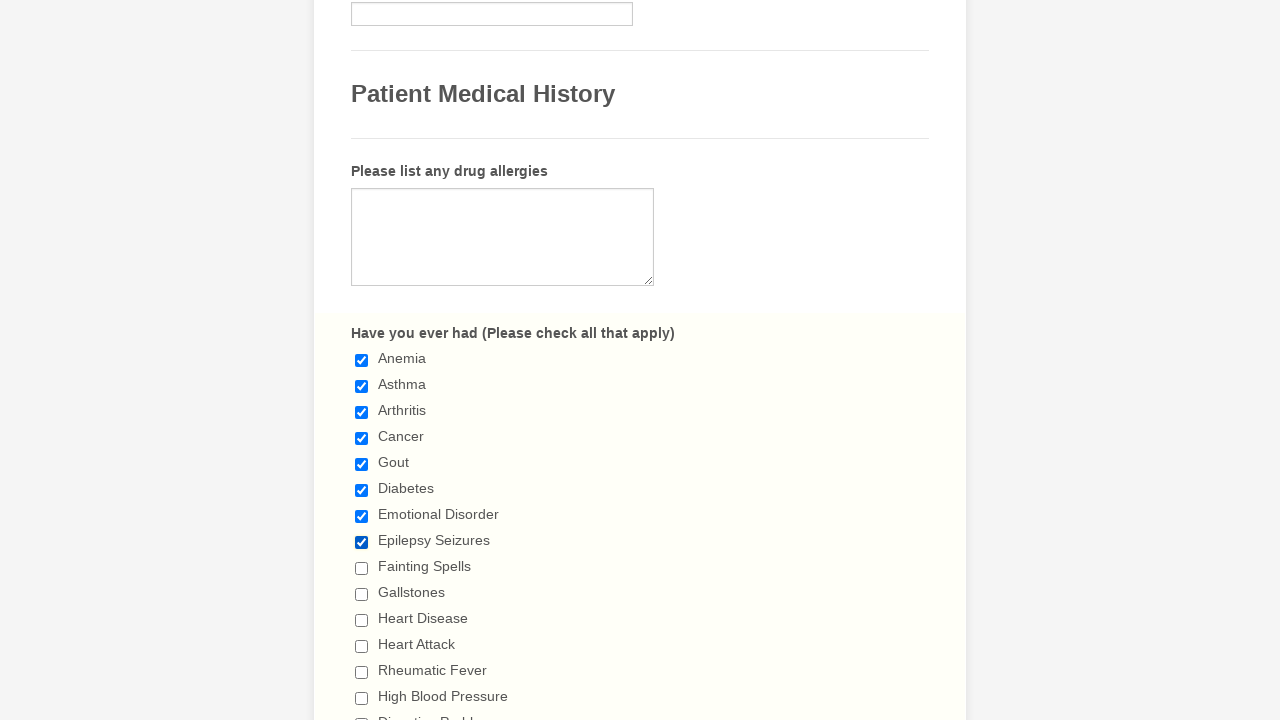

Selected checkbox 9 of 29 at (362, 568) on xpath=//label[text()=' Have you ever had (Please check all that apply) ']/follow
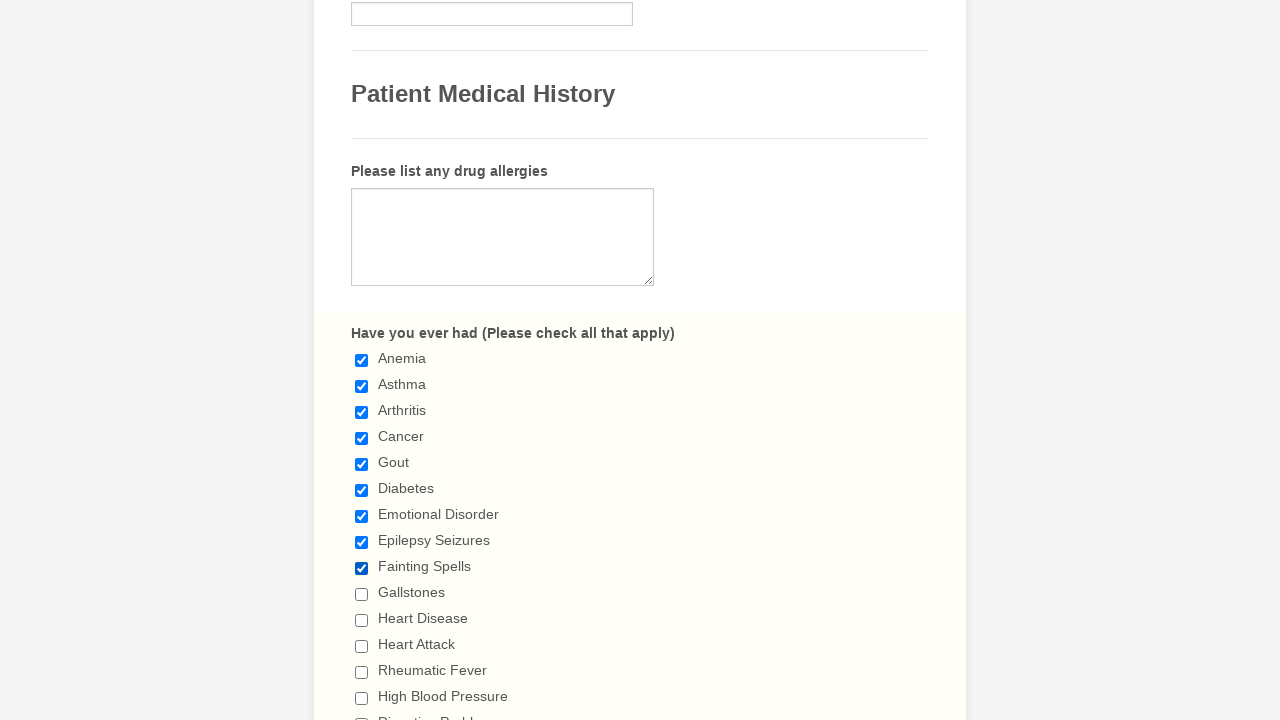

Selected checkbox 10 of 29 at (362, 594) on xpath=//label[text()=' Have you ever had (Please check all that apply) ']/follow
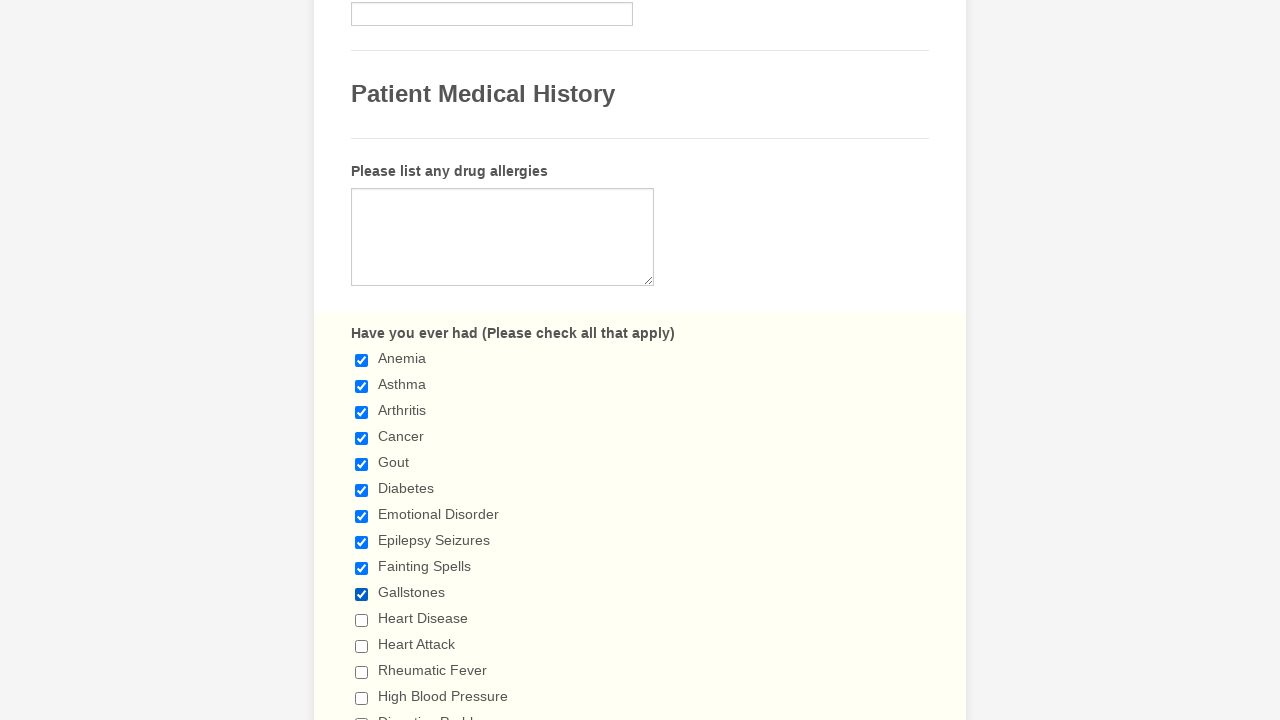

Selected checkbox 11 of 29 at (362, 620) on xpath=//label[text()=' Have you ever had (Please check all that apply) ']/follow
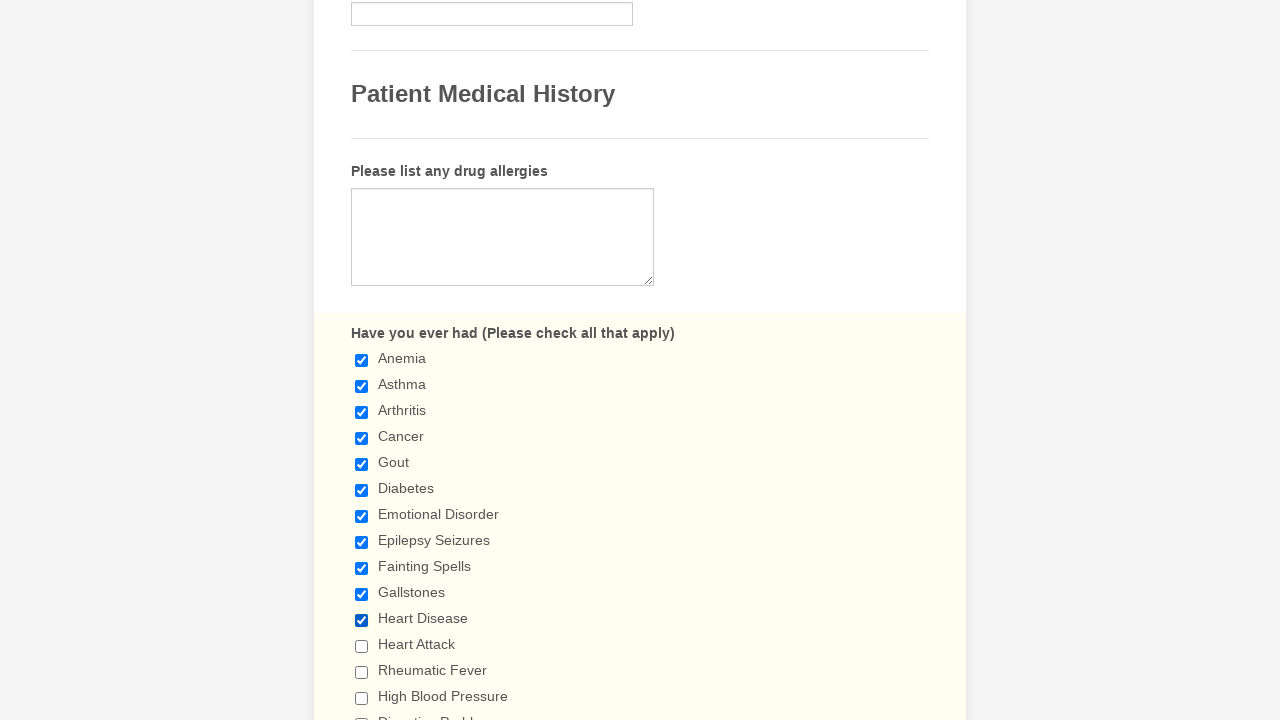

Selected checkbox 12 of 29 at (362, 646) on xpath=//label[text()=' Have you ever had (Please check all that apply) ']/follow
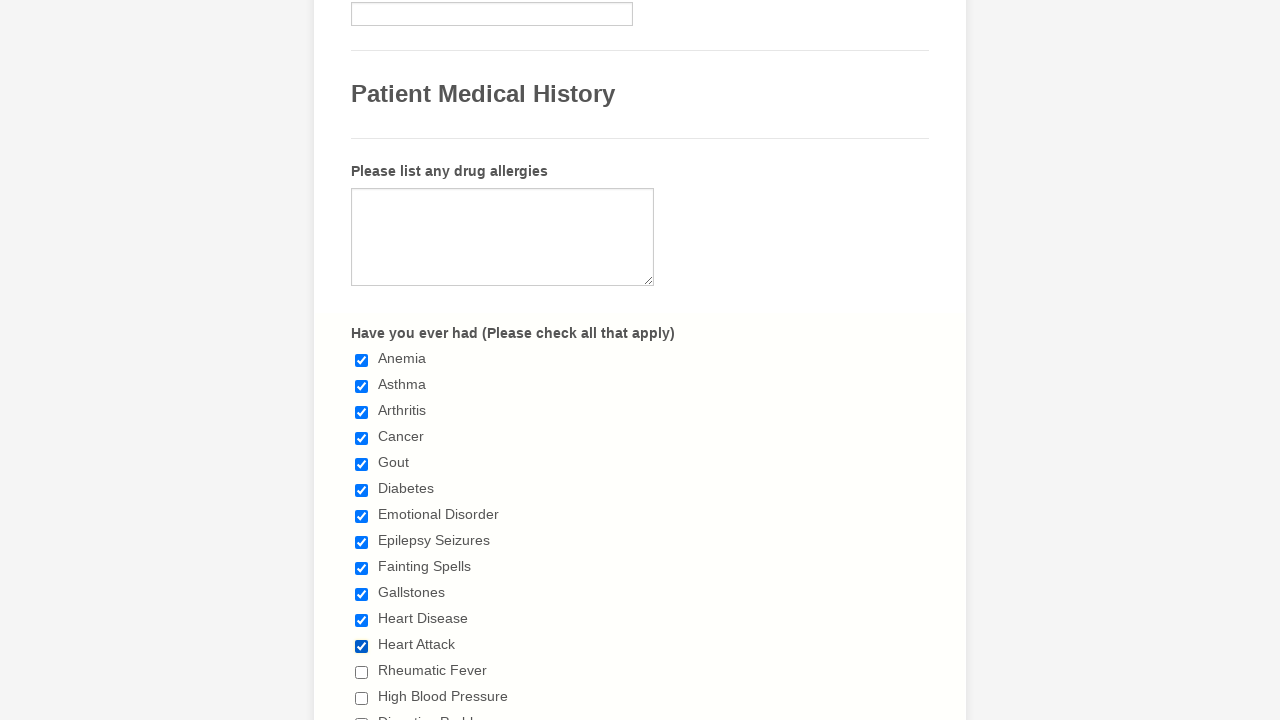

Selected checkbox 13 of 29 at (362, 672) on xpath=//label[text()=' Have you ever had (Please check all that apply) ']/follow
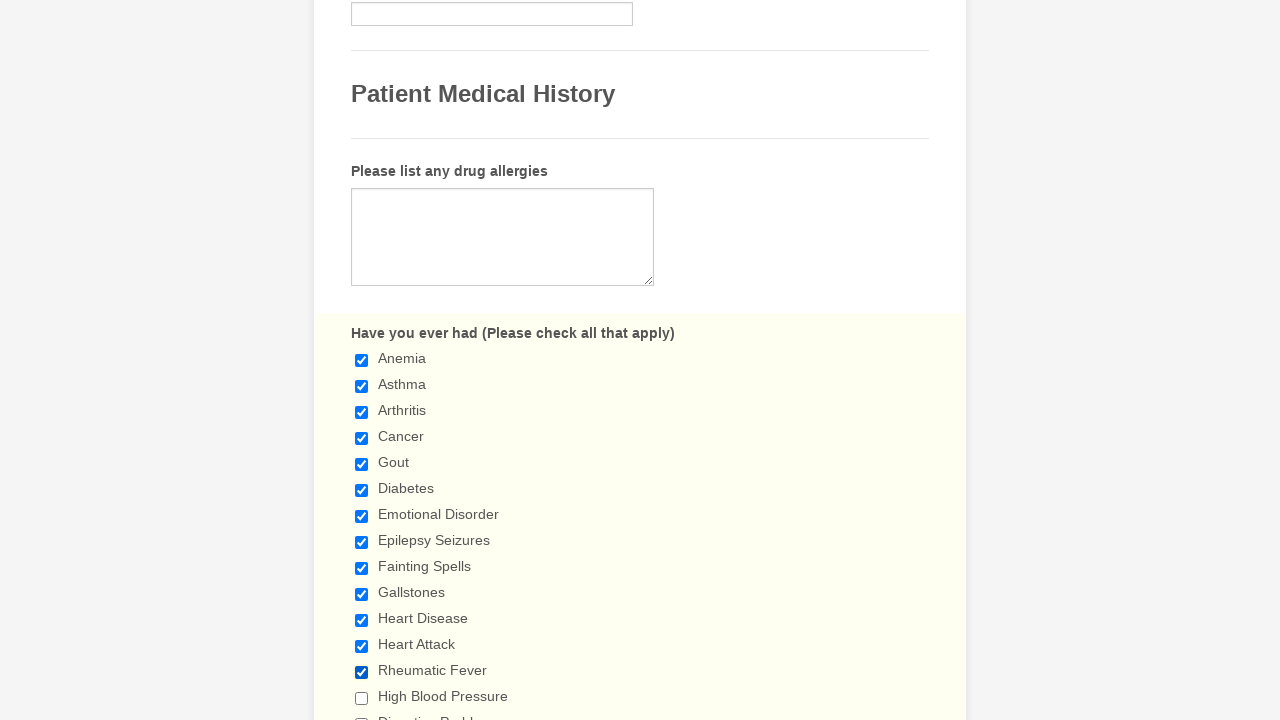

Selected checkbox 14 of 29 at (362, 698) on xpath=//label[text()=' Have you ever had (Please check all that apply) ']/follow
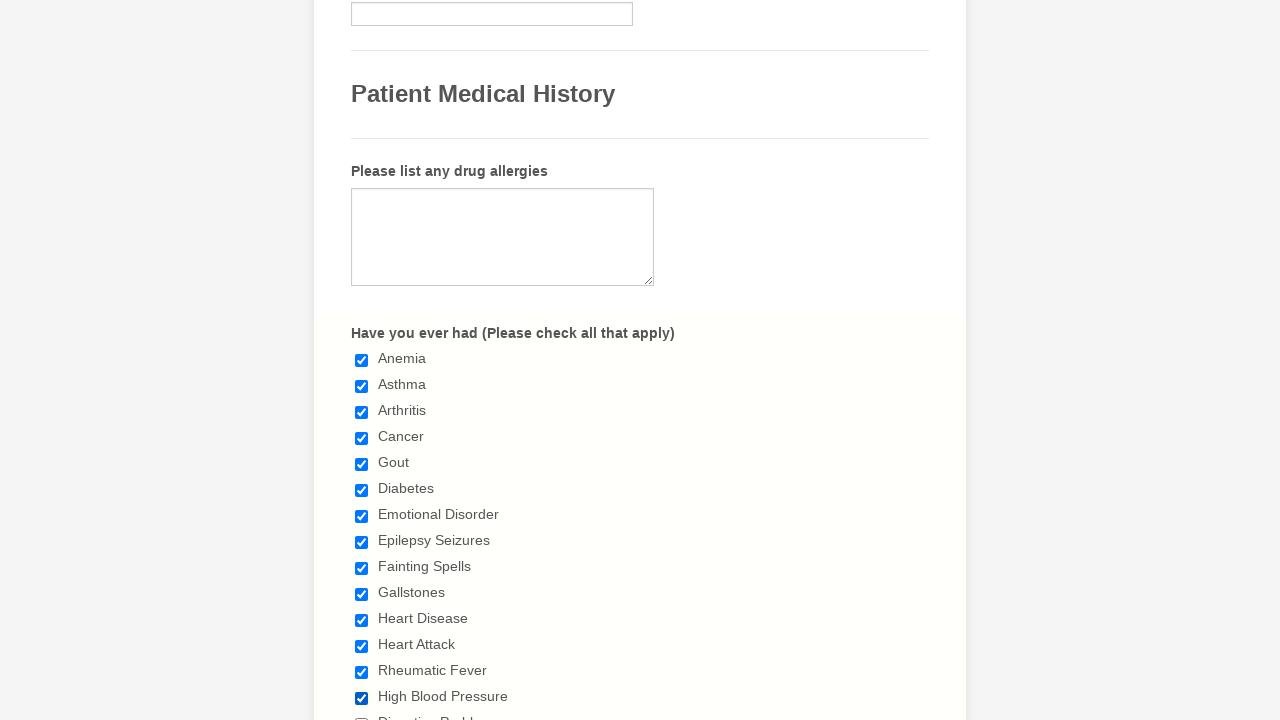

Selected checkbox 15 of 29 at (362, 714) on xpath=//label[text()=' Have you ever had (Please check all that apply) ']/follow
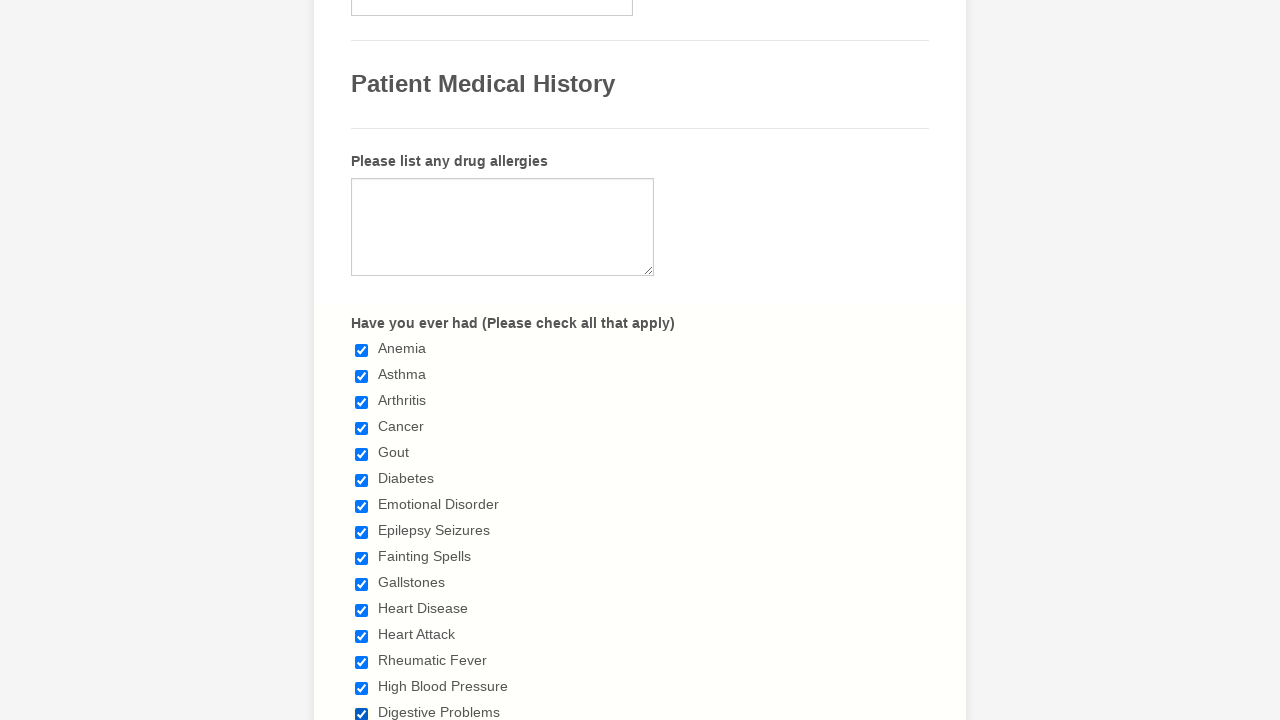

Selected checkbox 16 of 29 at (362, 360) on xpath=//label[text()=' Have you ever had (Please check all that apply) ']/follow
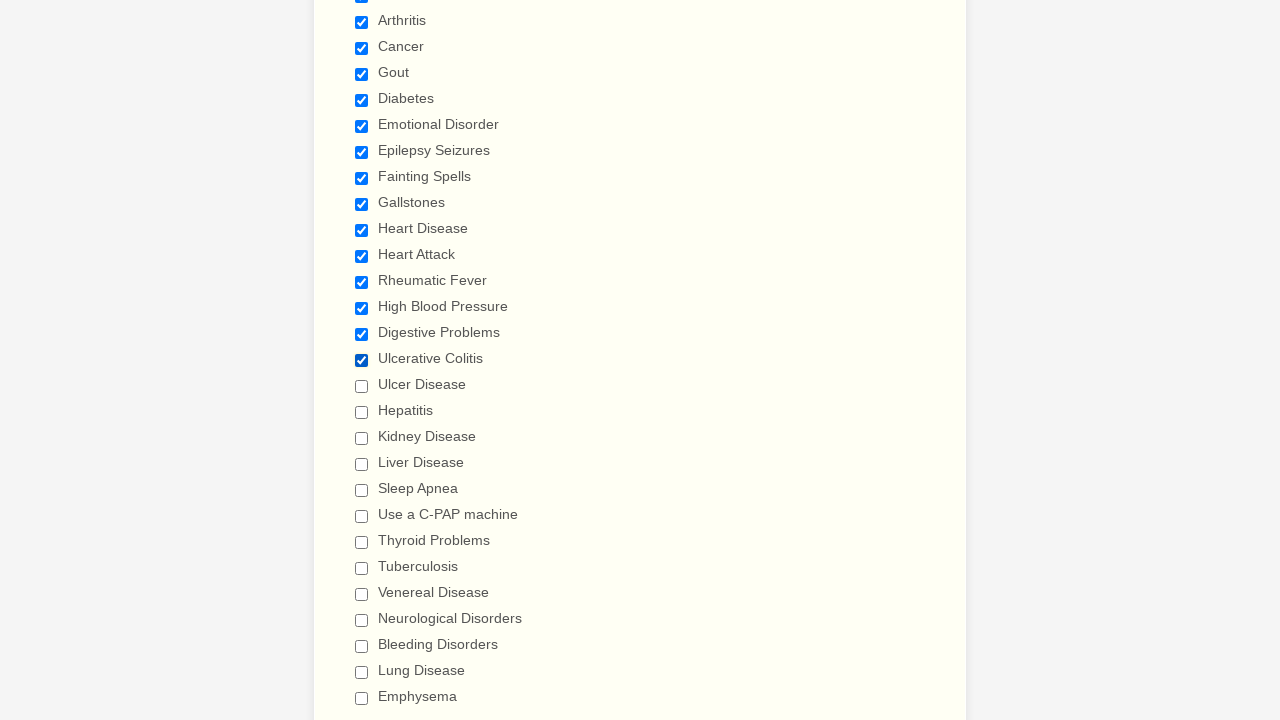

Selected checkbox 17 of 29 at (362, 386) on xpath=//label[text()=' Have you ever had (Please check all that apply) ']/follow
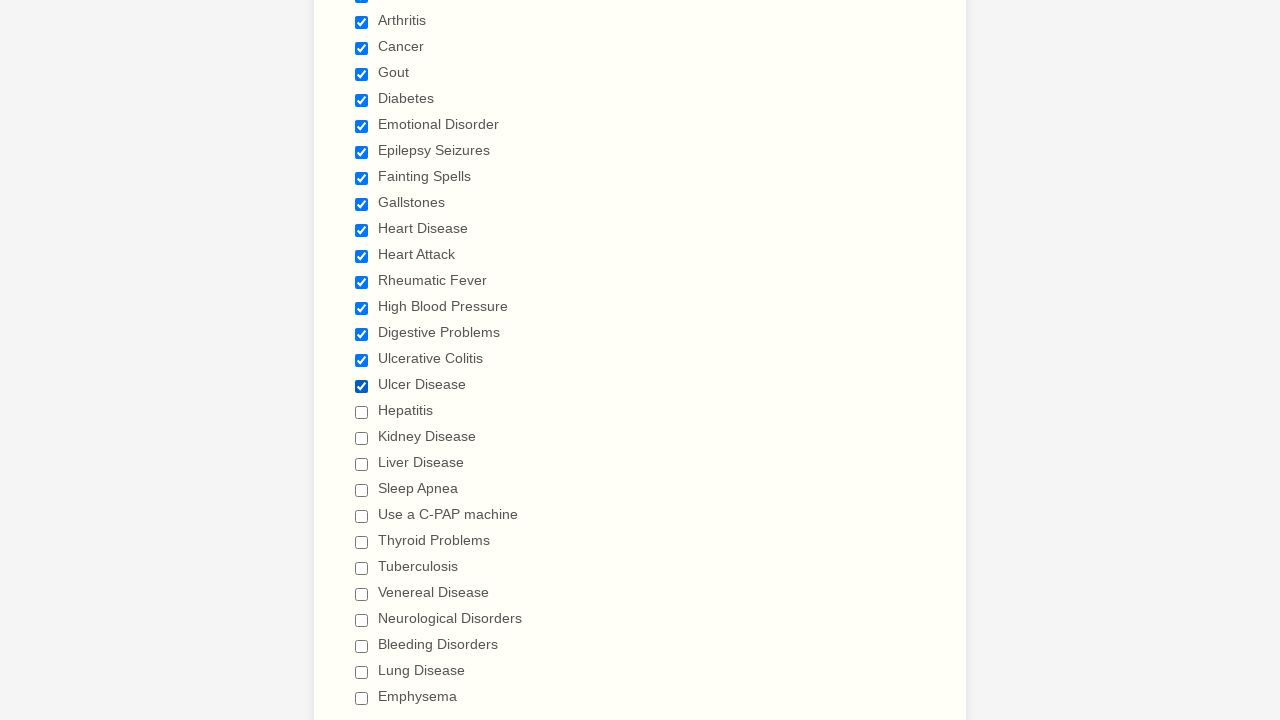

Selected checkbox 18 of 29 at (362, 412) on xpath=//label[text()=' Have you ever had (Please check all that apply) ']/follow
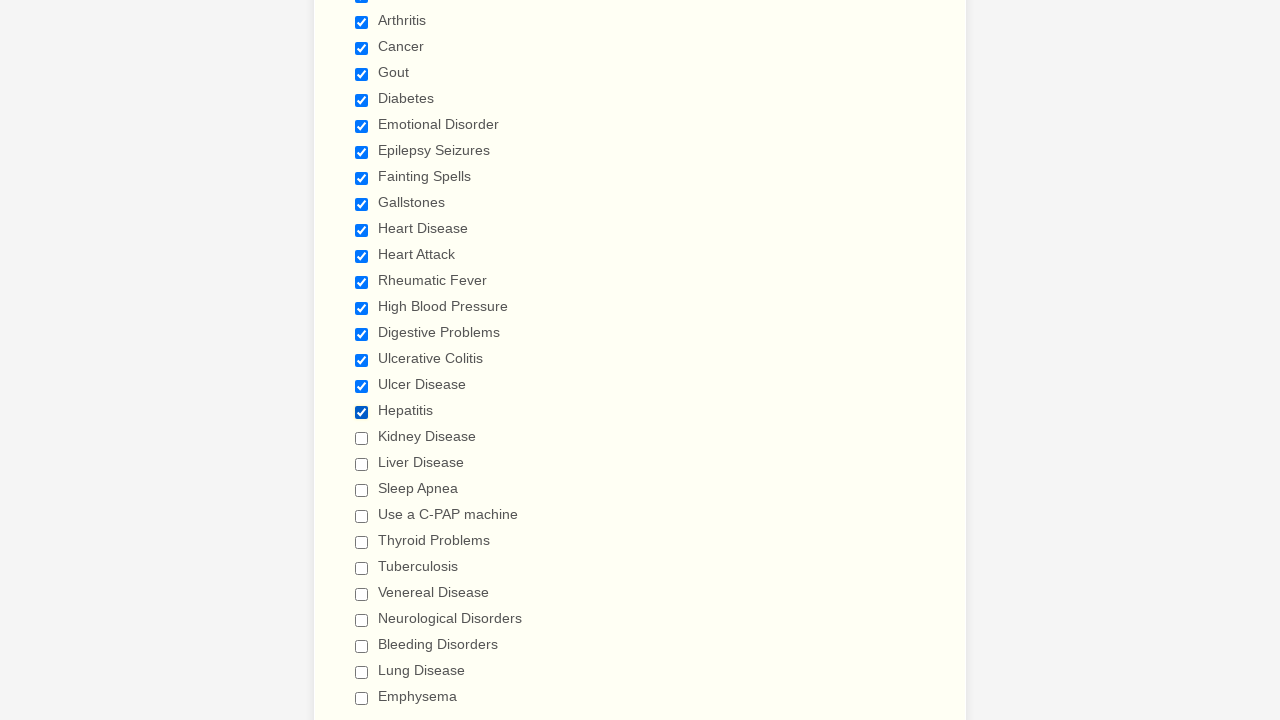

Selected checkbox 19 of 29 at (362, 438) on xpath=//label[text()=' Have you ever had (Please check all that apply) ']/follow
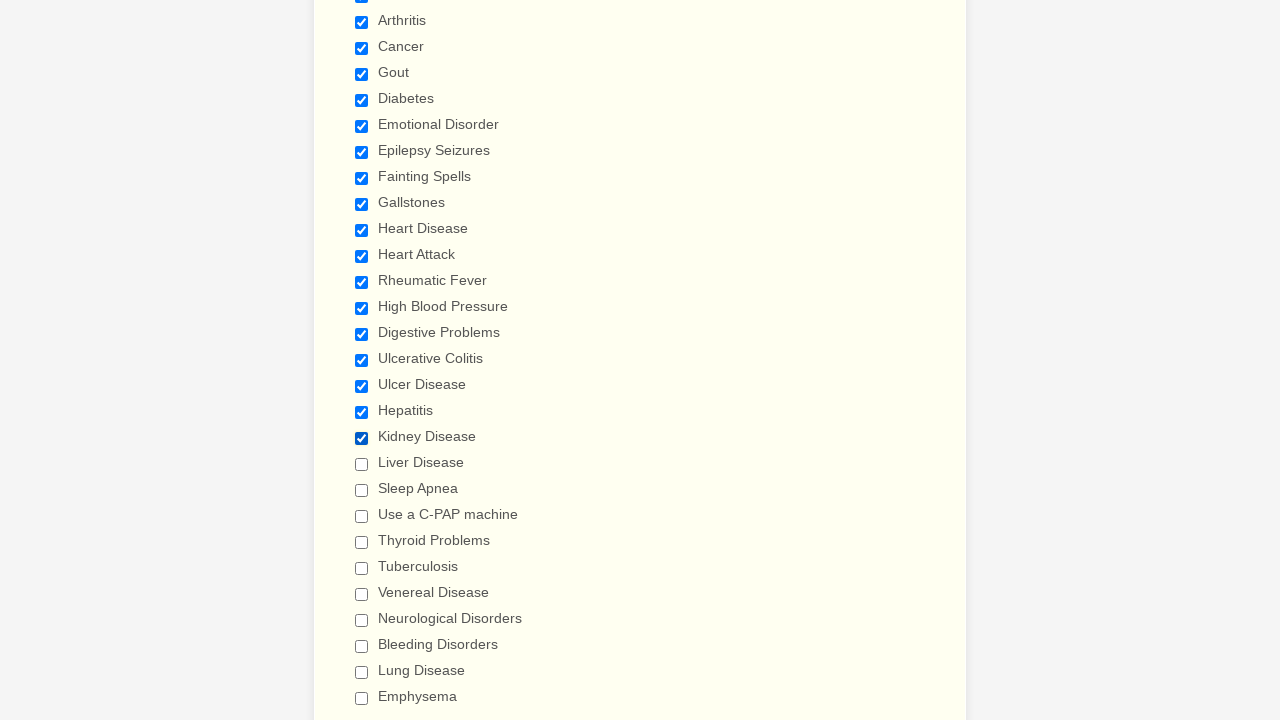

Selected checkbox 20 of 29 at (362, 464) on xpath=//label[text()=' Have you ever had (Please check all that apply) ']/follow
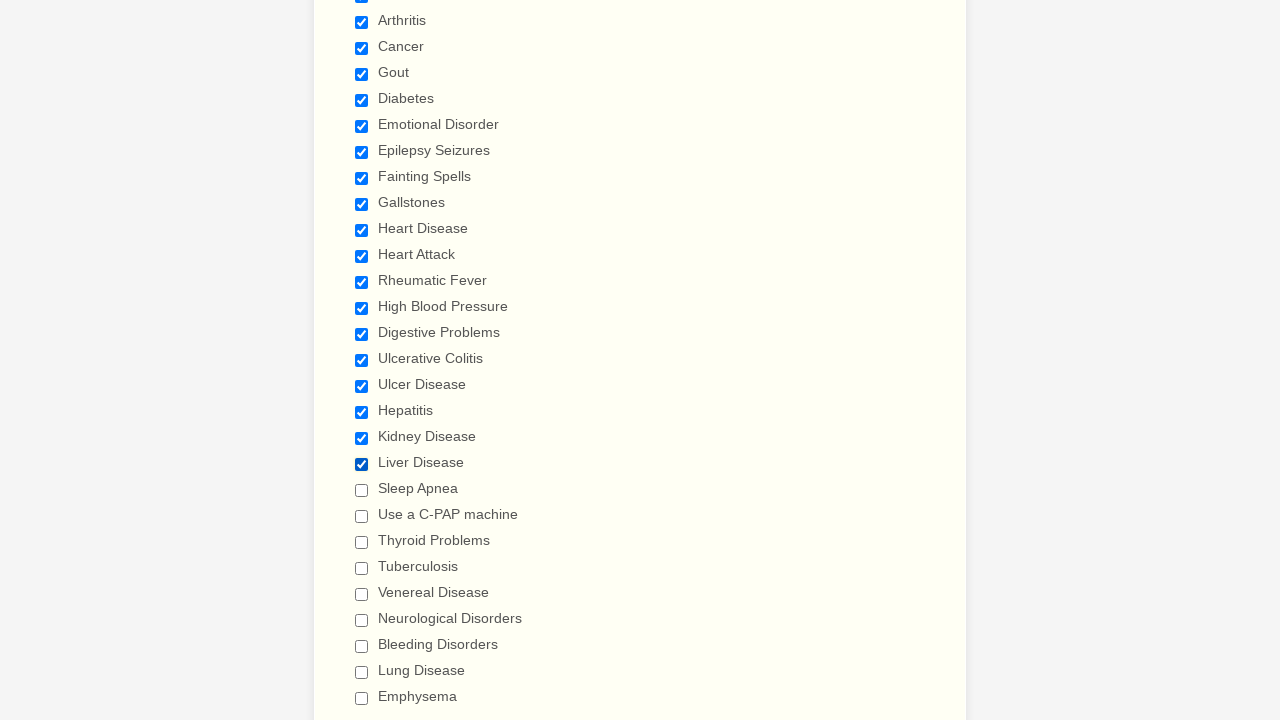

Selected checkbox 21 of 29 at (362, 490) on xpath=//label[text()=' Have you ever had (Please check all that apply) ']/follow
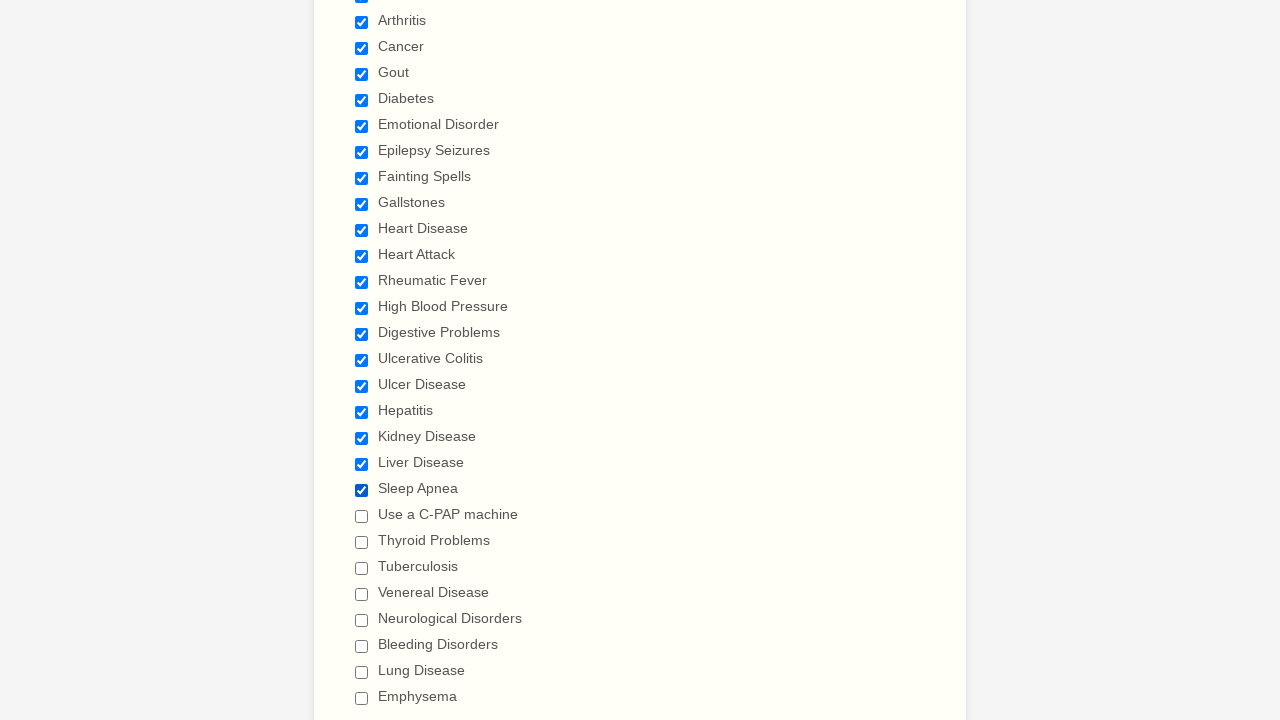

Selected checkbox 22 of 29 at (362, 516) on xpath=//label[text()=' Have you ever had (Please check all that apply) ']/follow
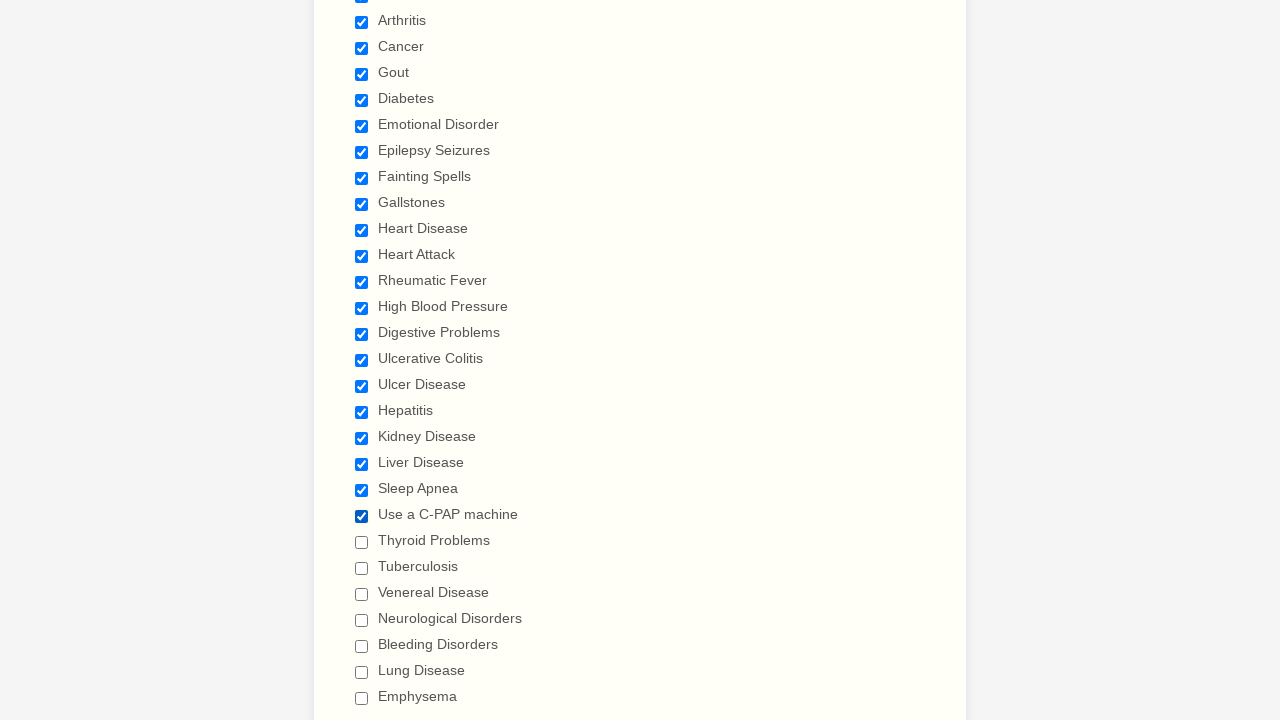

Selected checkbox 23 of 29 at (362, 542) on xpath=//label[text()=' Have you ever had (Please check all that apply) ']/follow
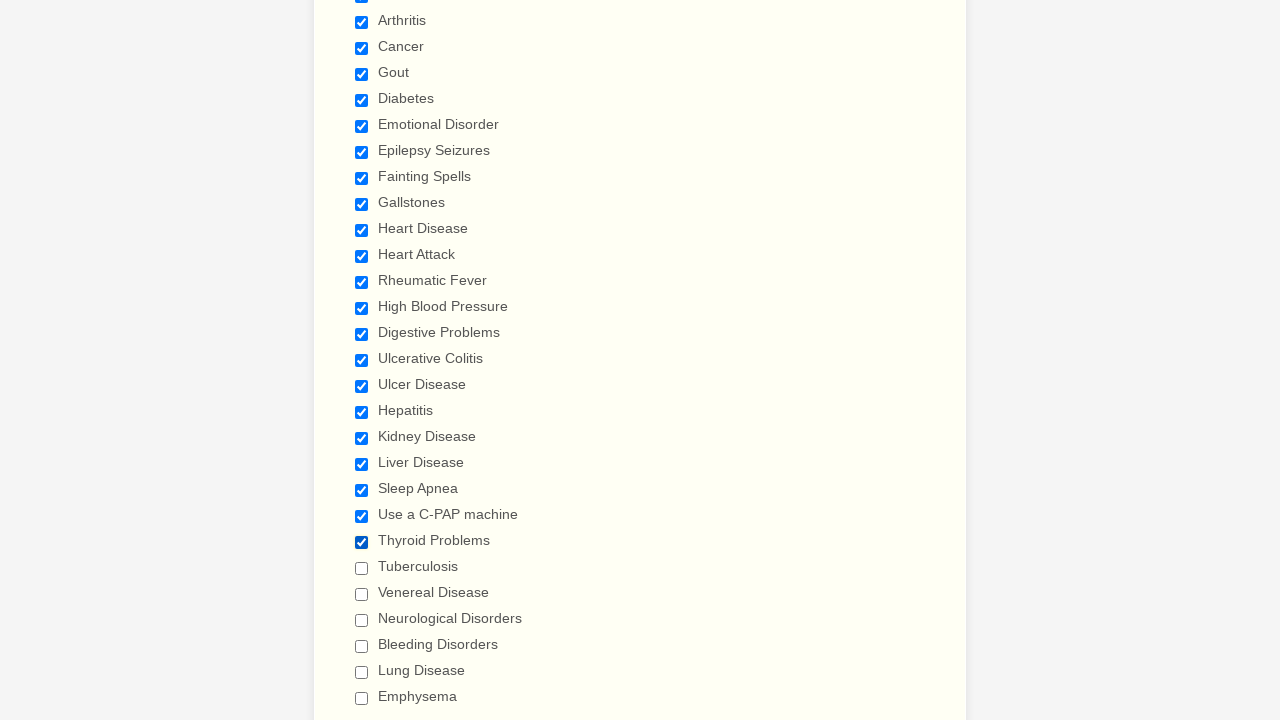

Selected checkbox 24 of 29 at (362, 568) on xpath=//label[text()=' Have you ever had (Please check all that apply) ']/follow
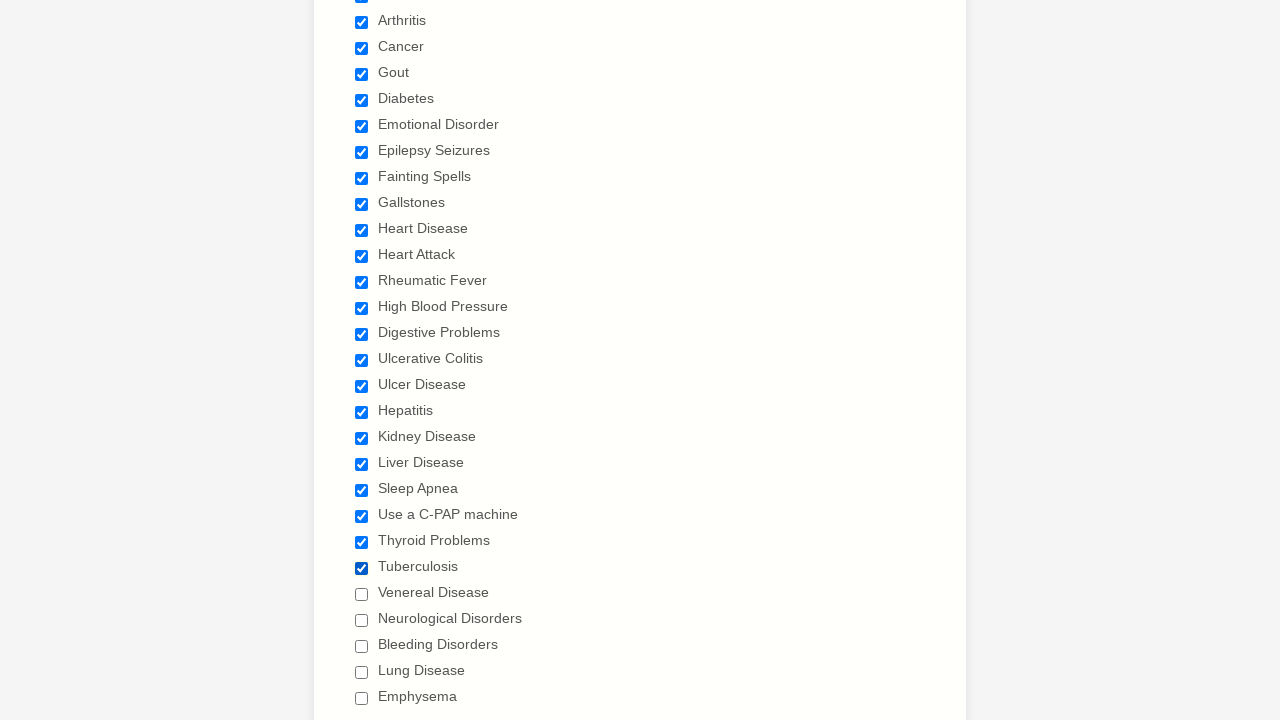

Selected checkbox 25 of 29 at (362, 594) on xpath=//label[text()=' Have you ever had (Please check all that apply) ']/follow
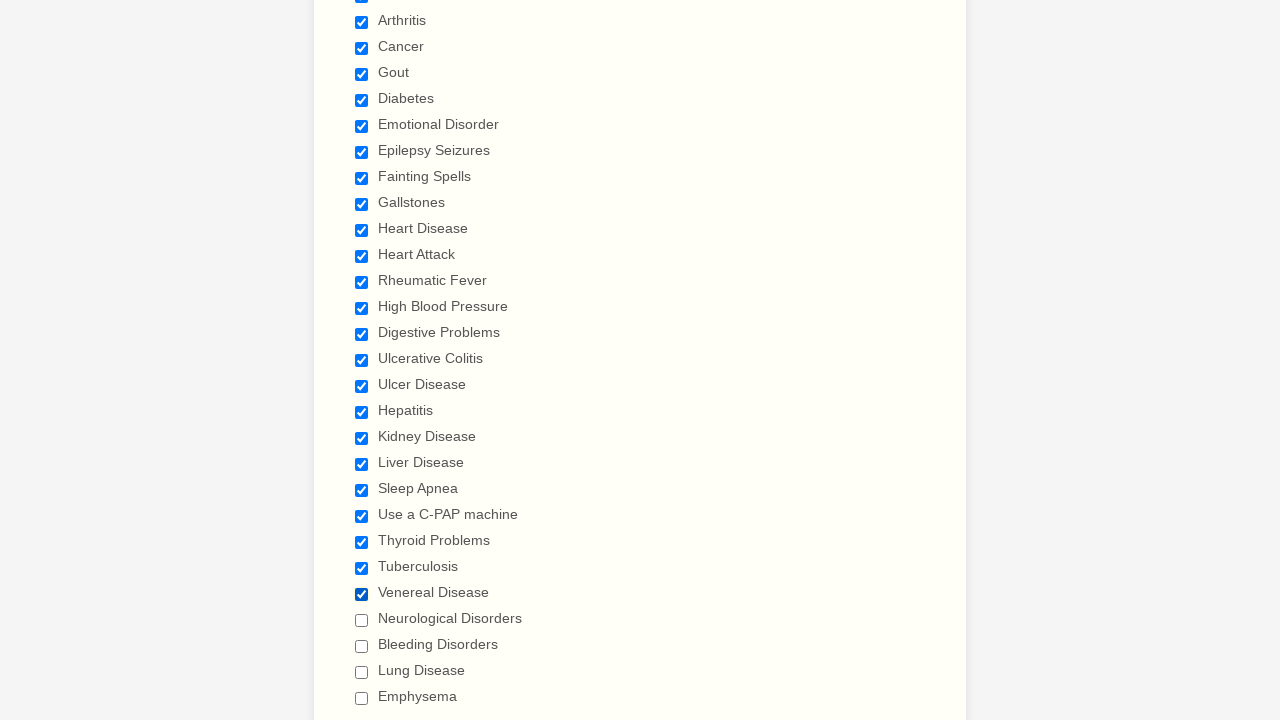

Selected checkbox 26 of 29 at (362, 620) on xpath=//label[text()=' Have you ever had (Please check all that apply) ']/follow
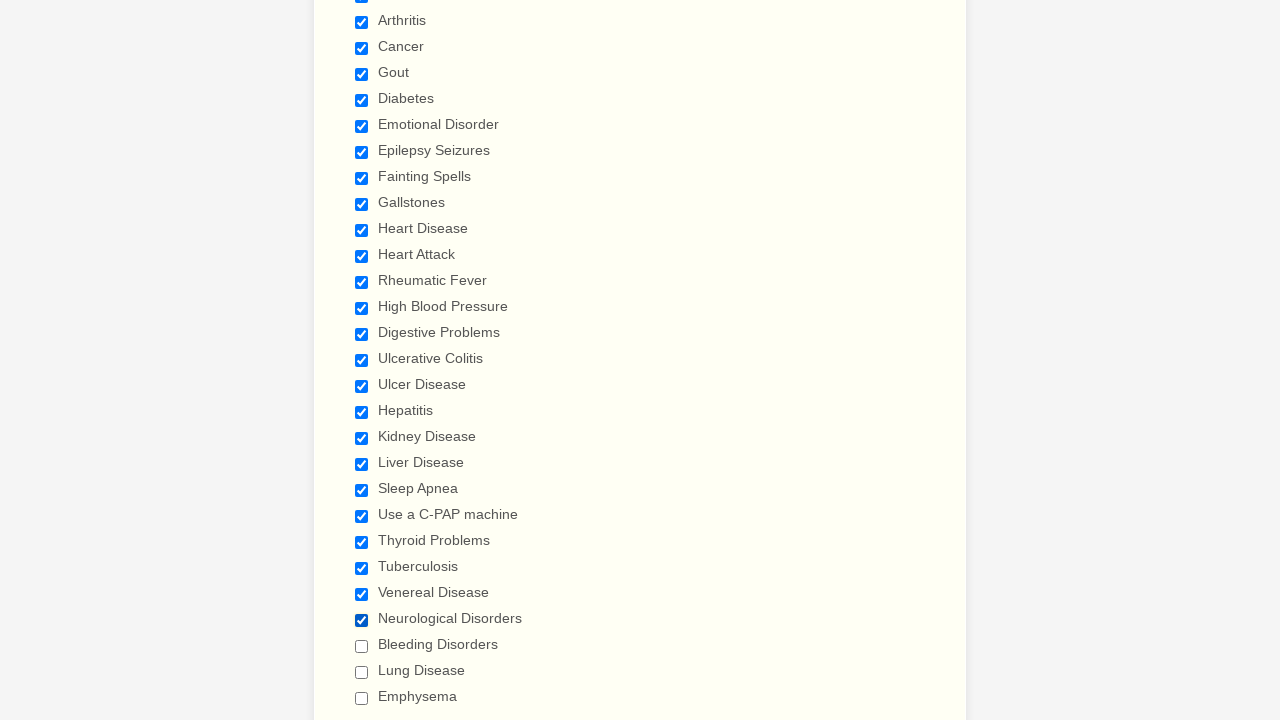

Selected checkbox 27 of 29 at (362, 646) on xpath=//label[text()=' Have you ever had (Please check all that apply) ']/follow
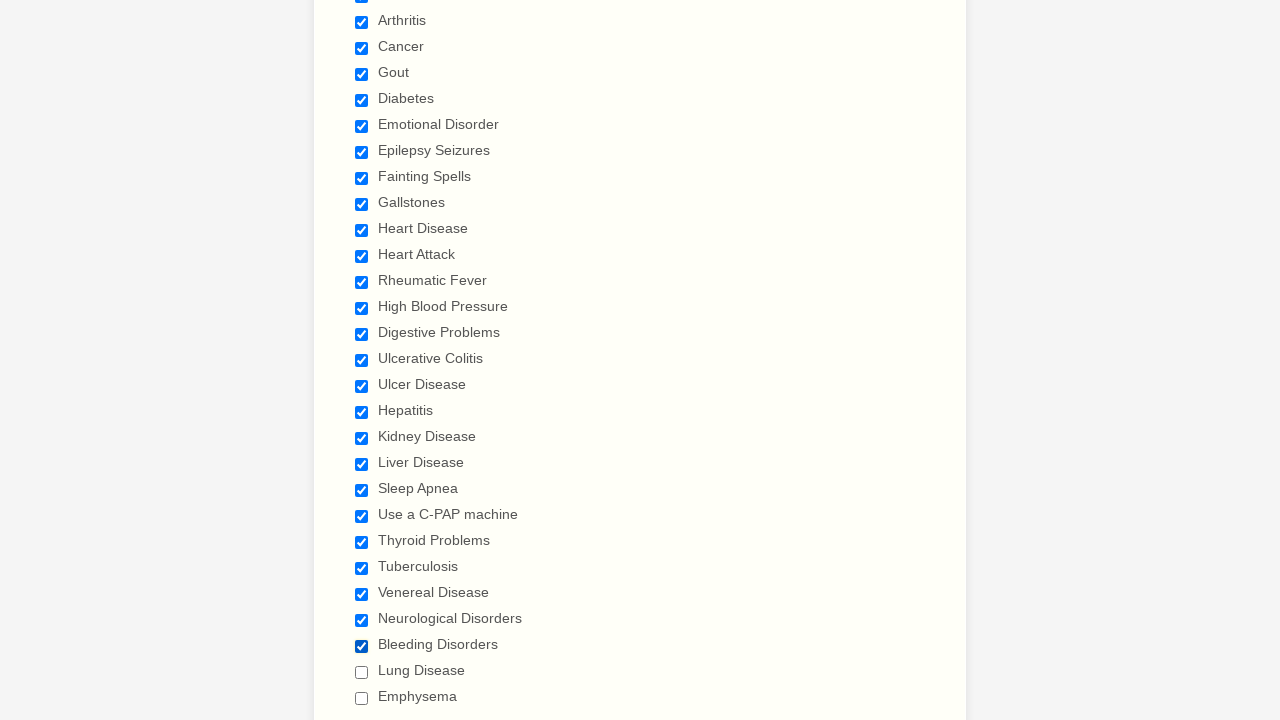

Selected checkbox 28 of 29 at (362, 672) on xpath=//label[text()=' Have you ever had (Please check all that apply) ']/follow
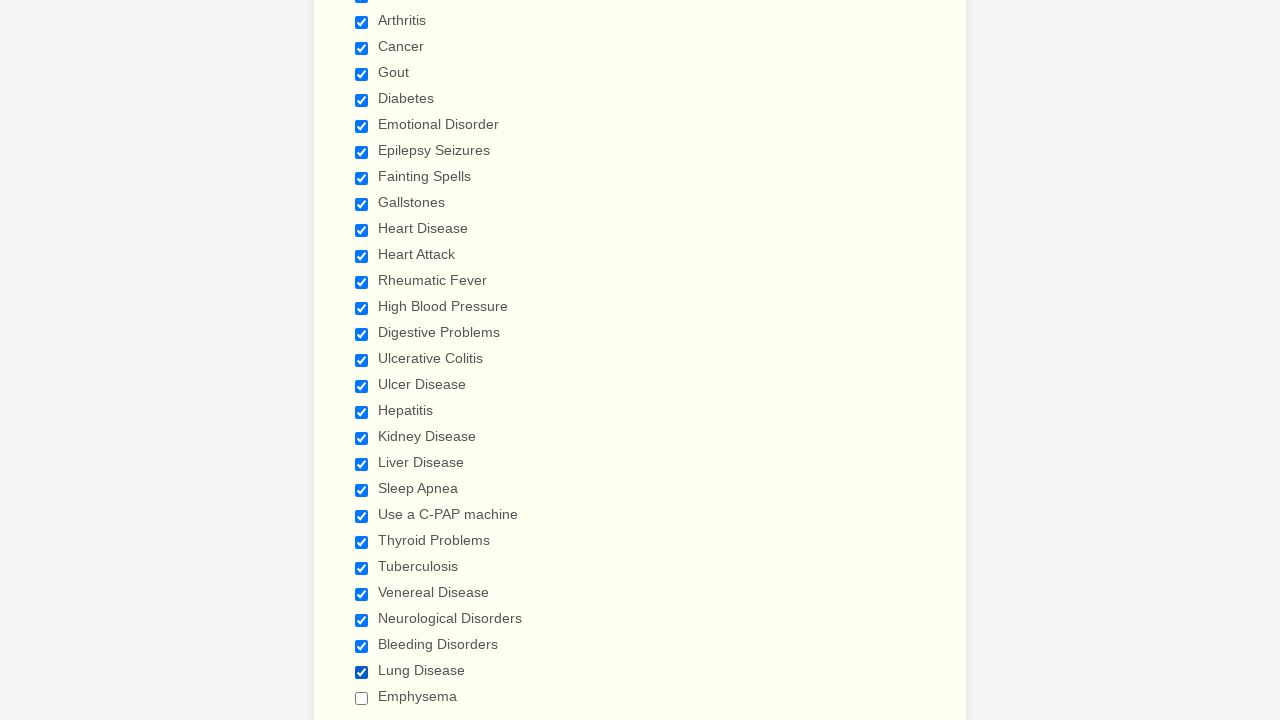

Selected checkbox 29 of 29 at (362, 698) on xpath=//label[text()=' Have you ever had (Please check all that apply) ']/follow
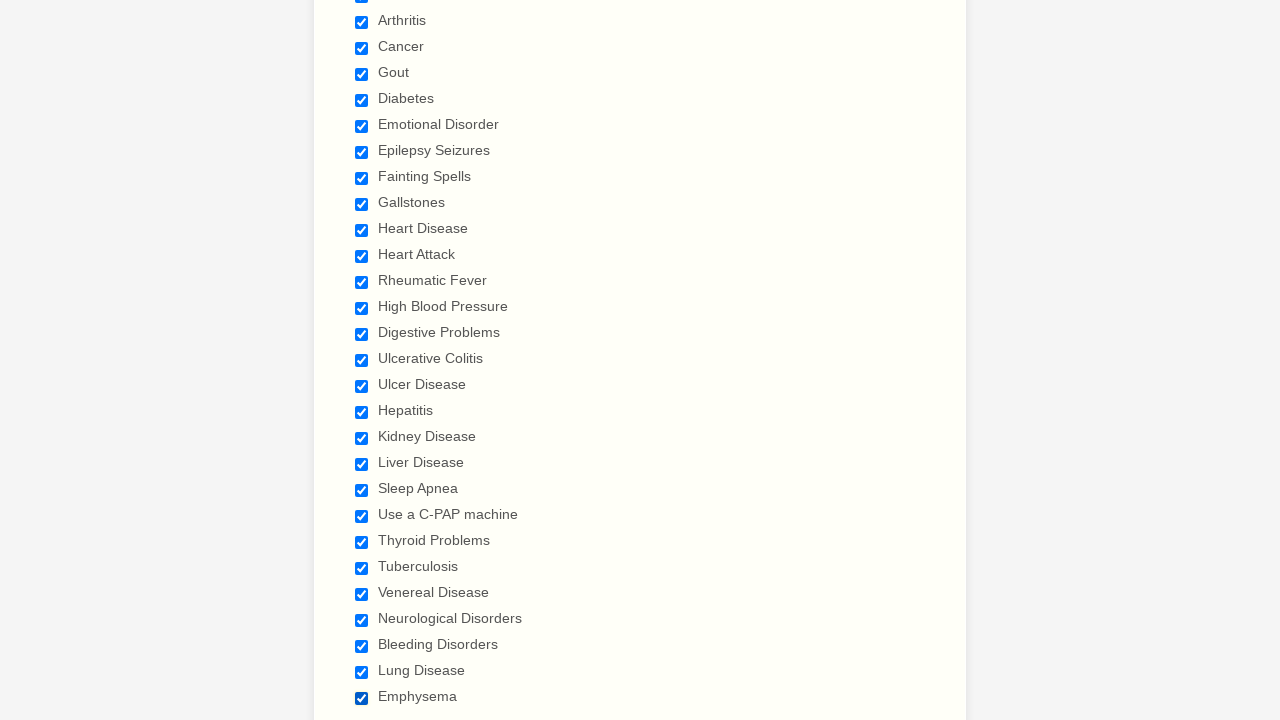

Verified all checkboxes are selected
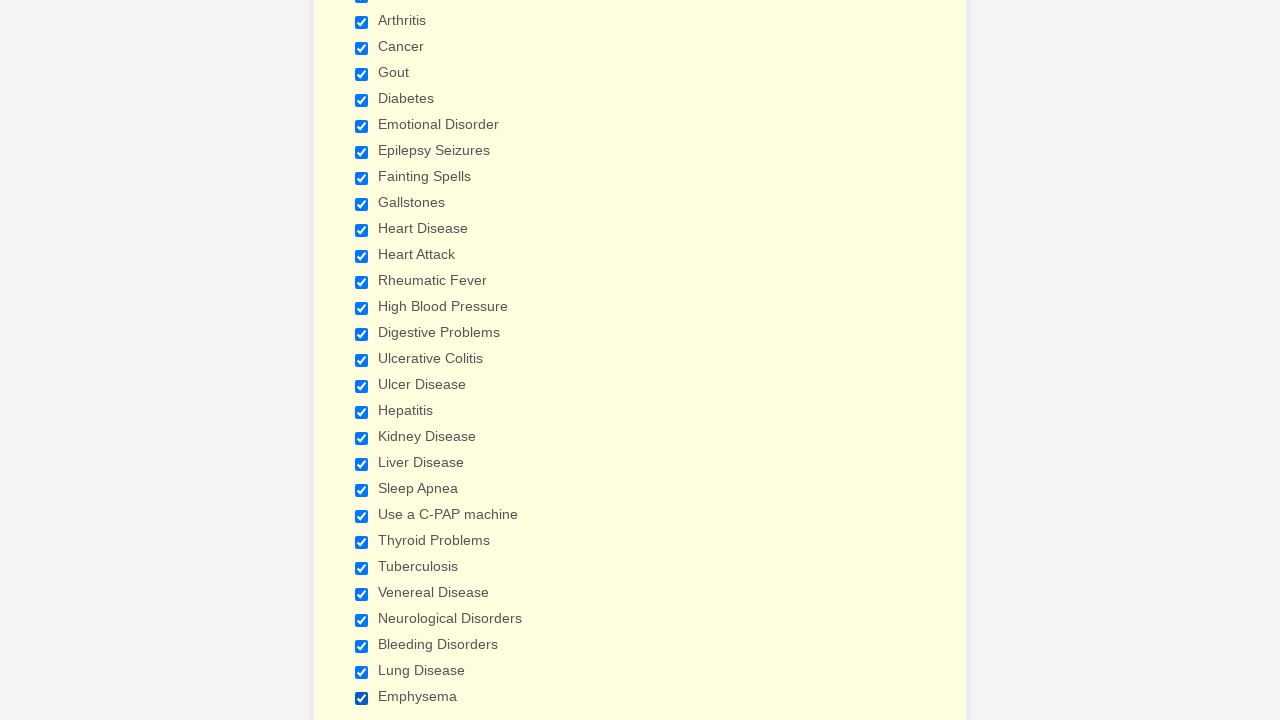

Cleared browser cookies
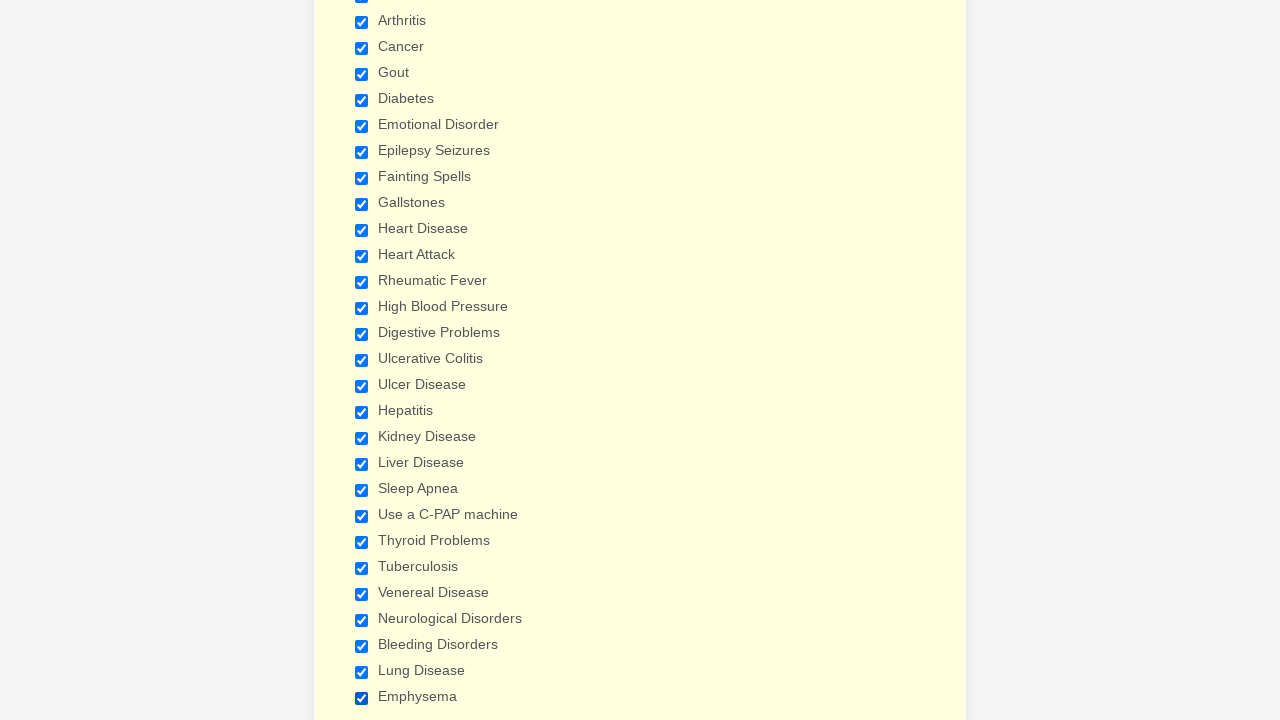

Reloaded the page
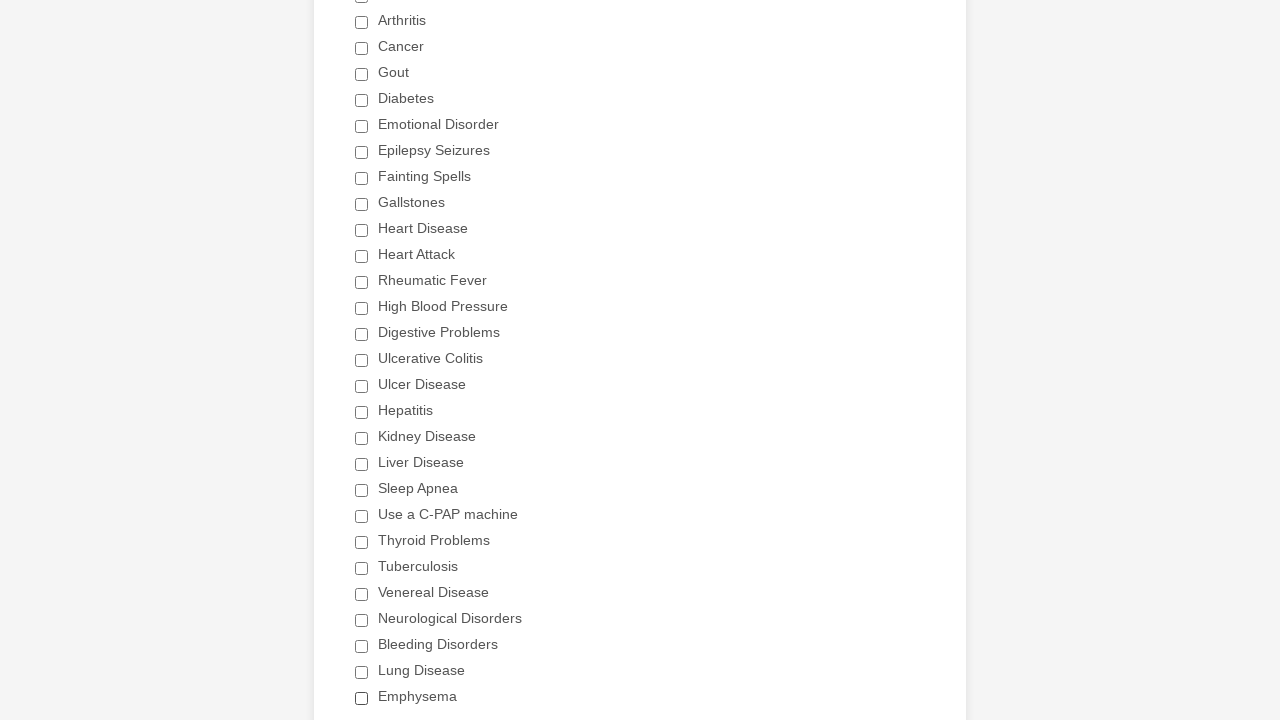

Page reloaded with networkidle state
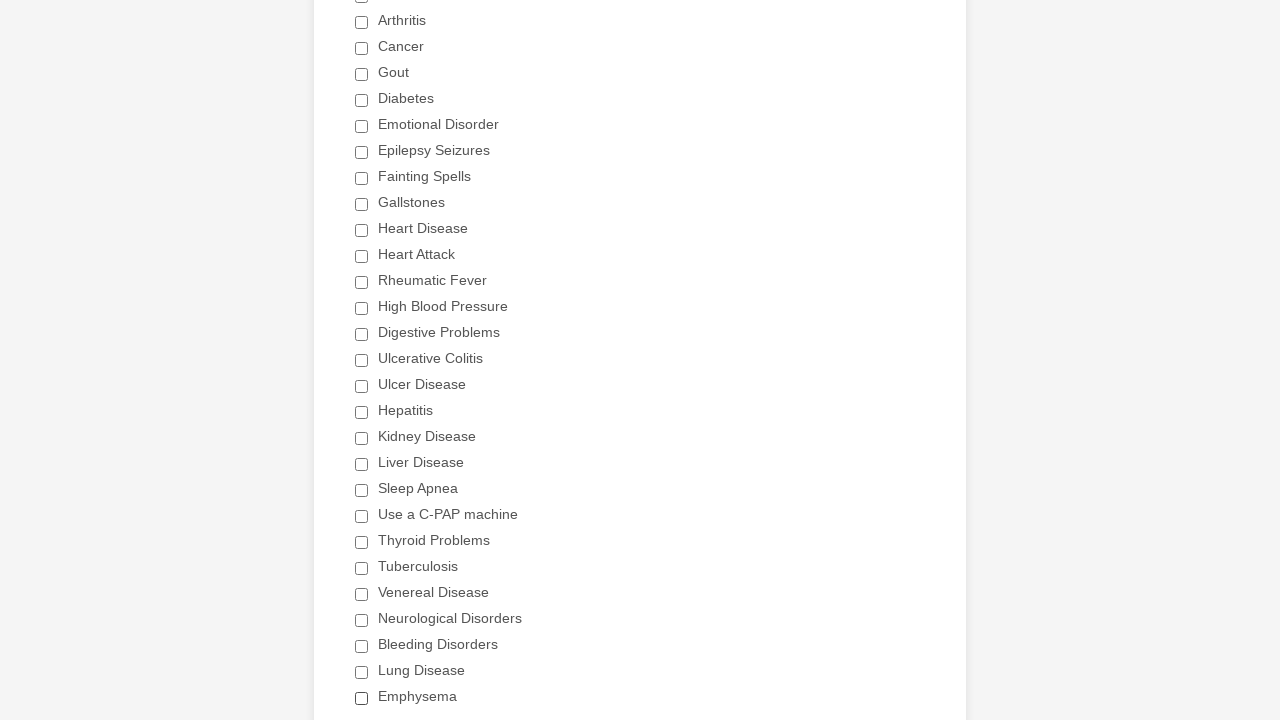

Re-located all health condition checkboxes after page reload
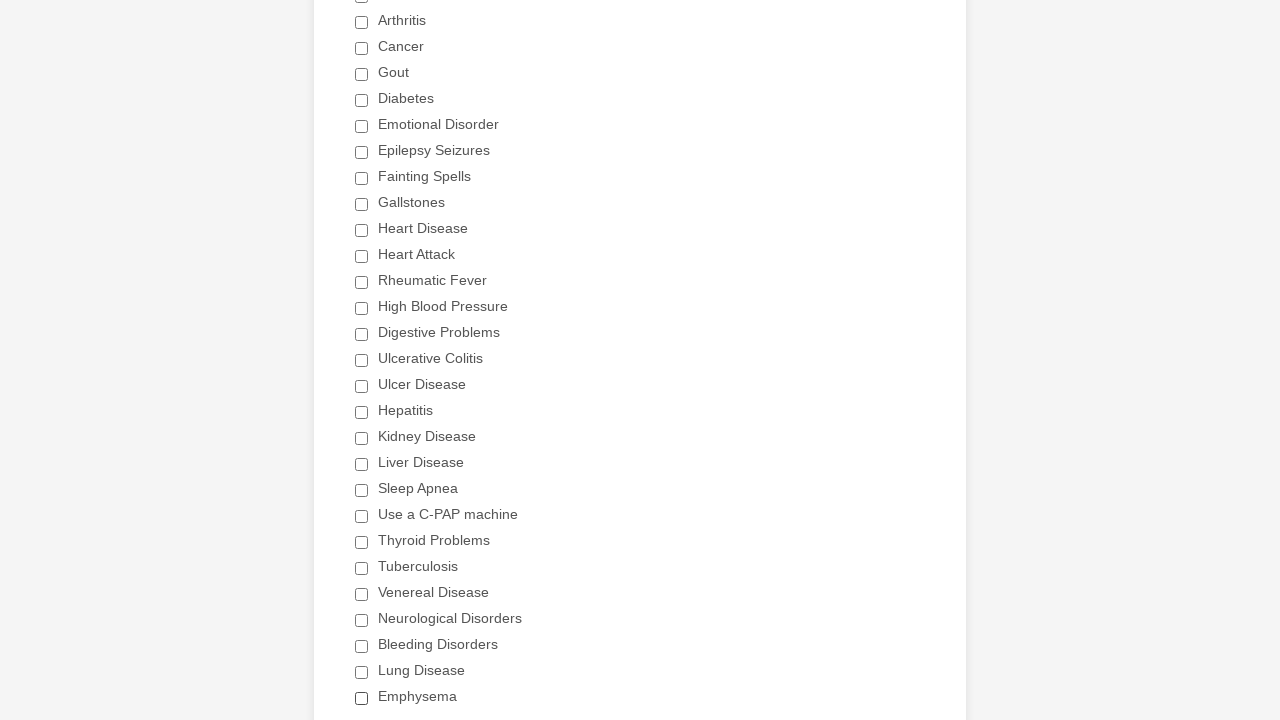

Confirmed 29 checkboxes still present after reload
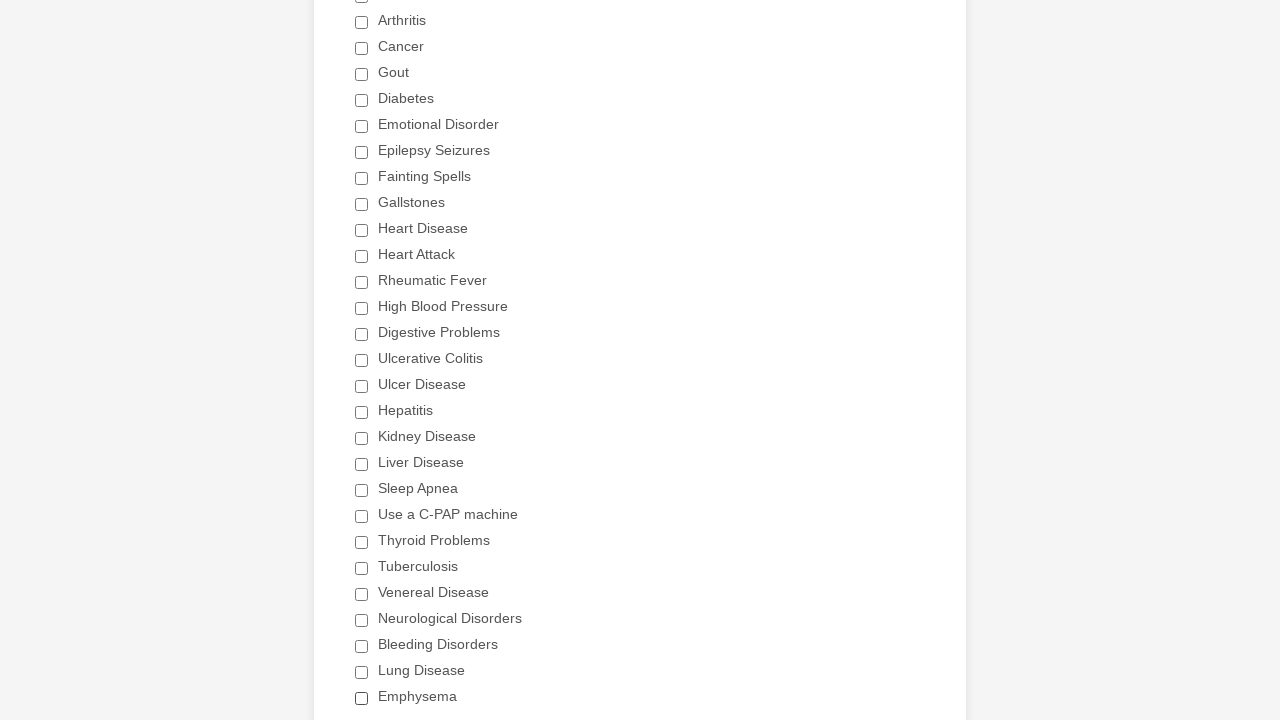

Deselected checkbox 1 of 29
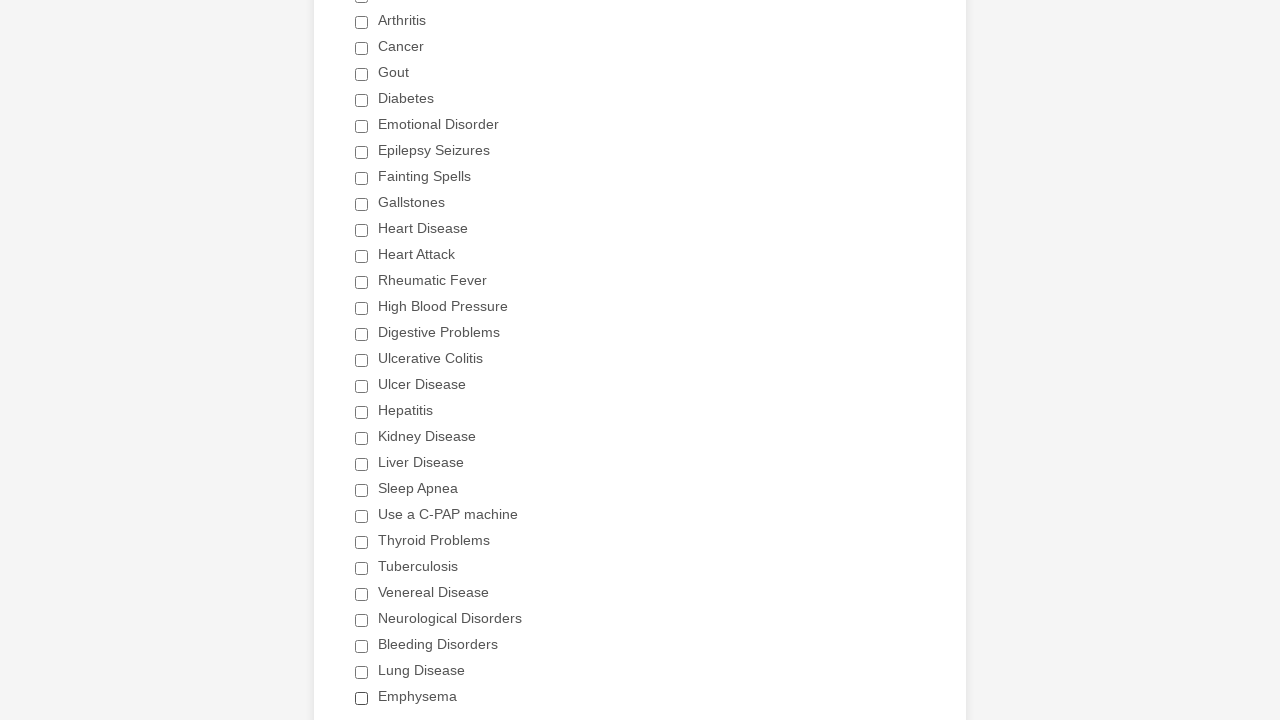

Deselected checkbox 2 of 29
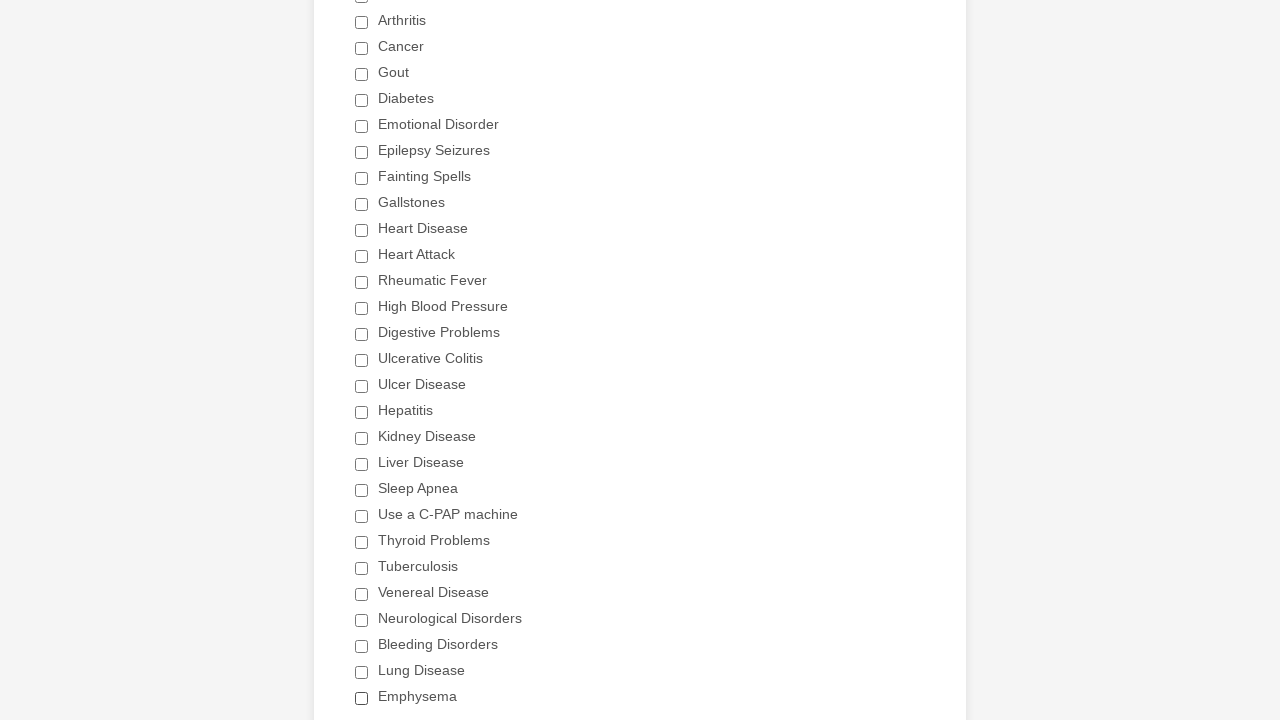

Deselected checkbox 3 of 29
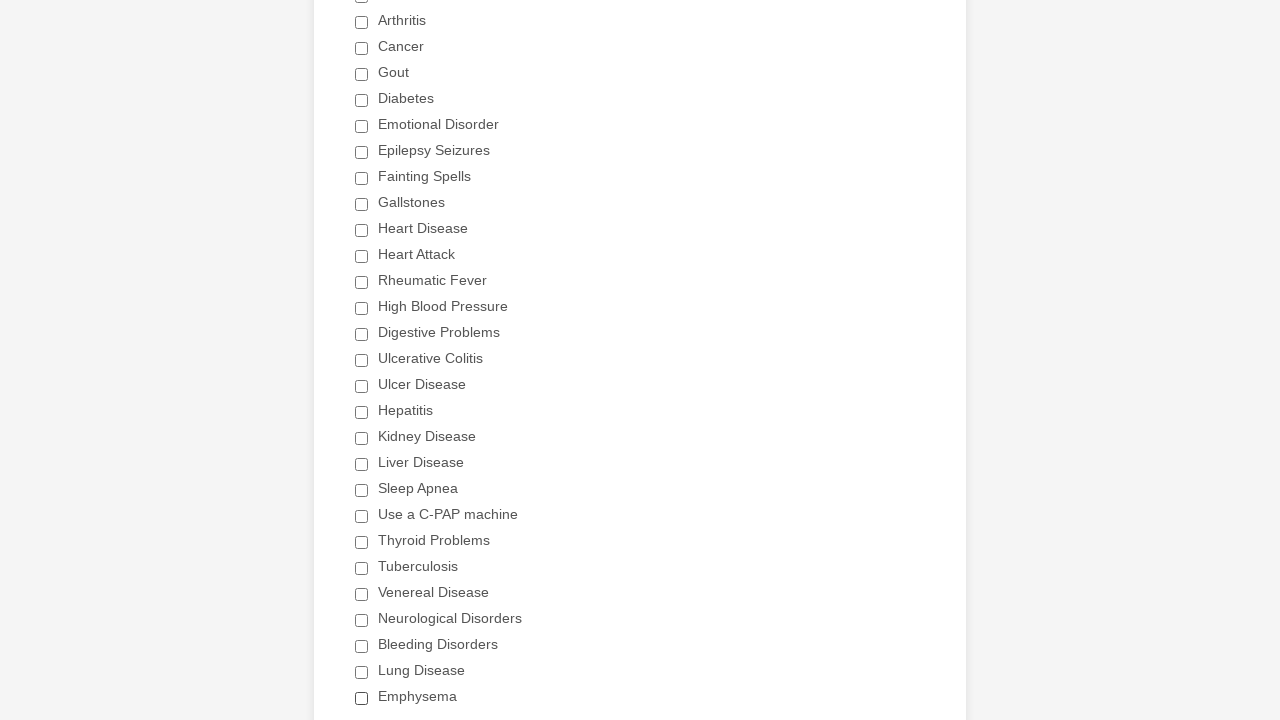

Deselected checkbox 4 of 29
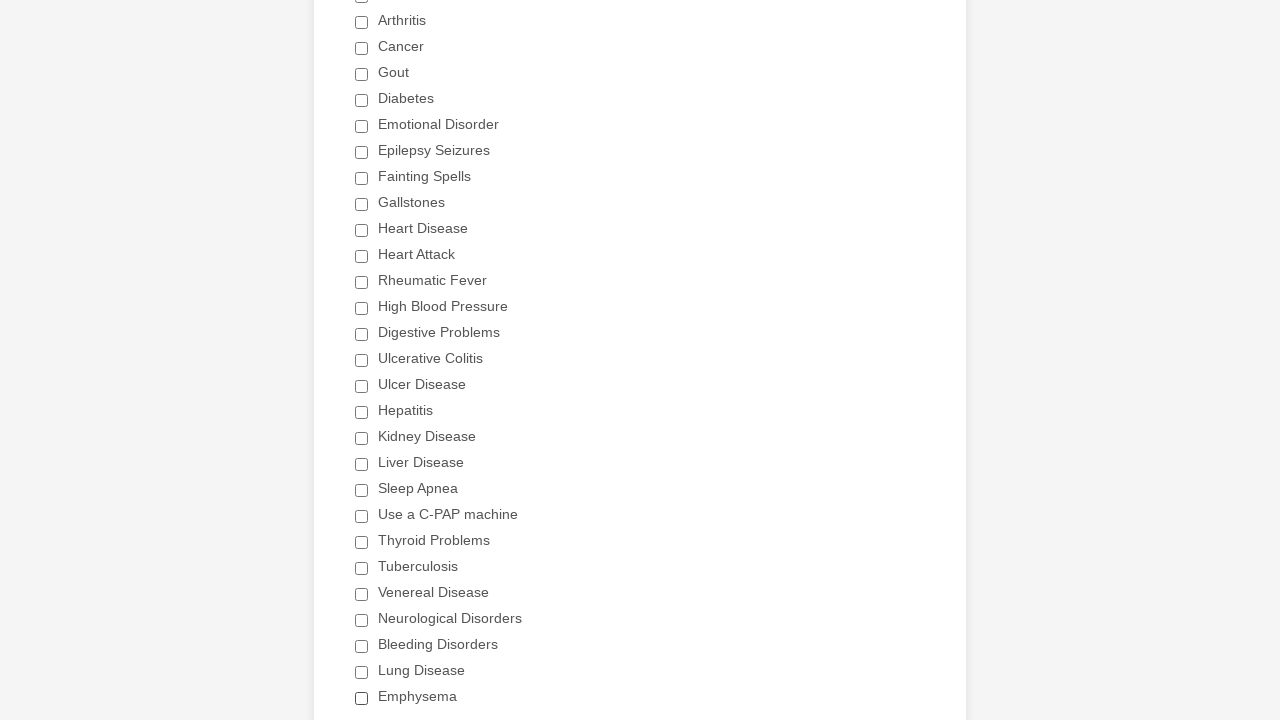

Deselected checkbox 5 of 29
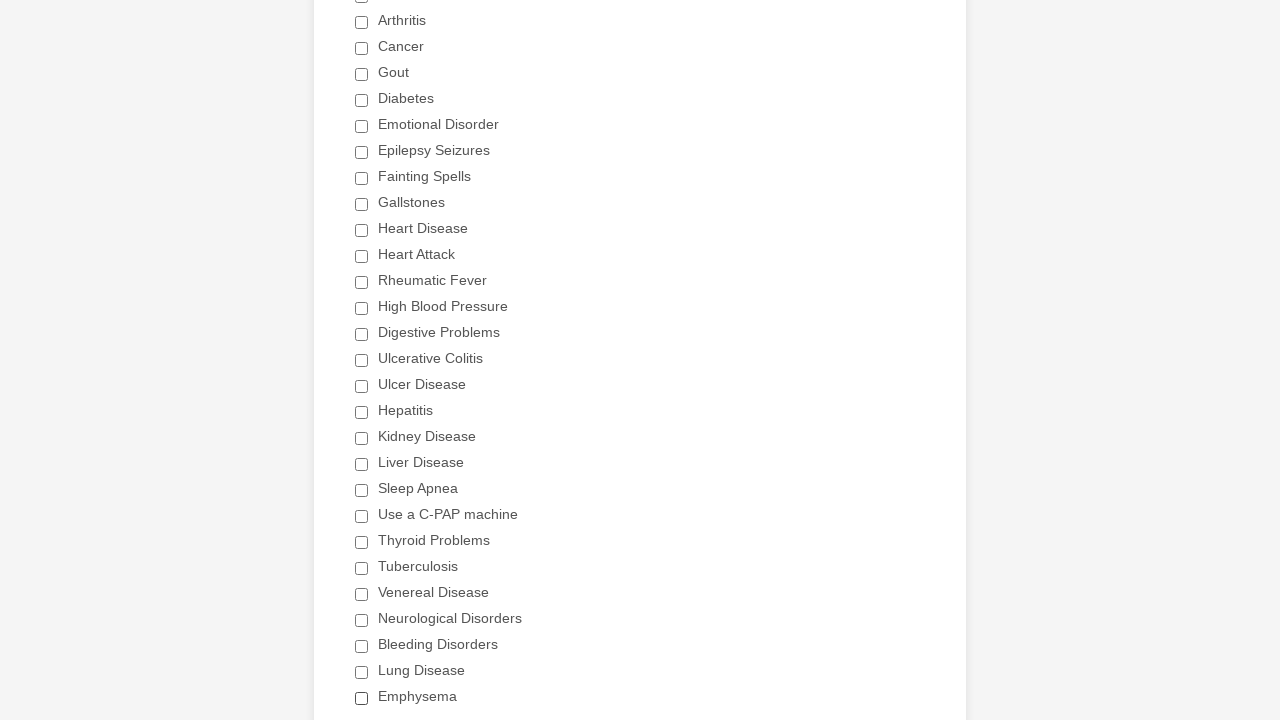

Deselected checkbox 6 of 29
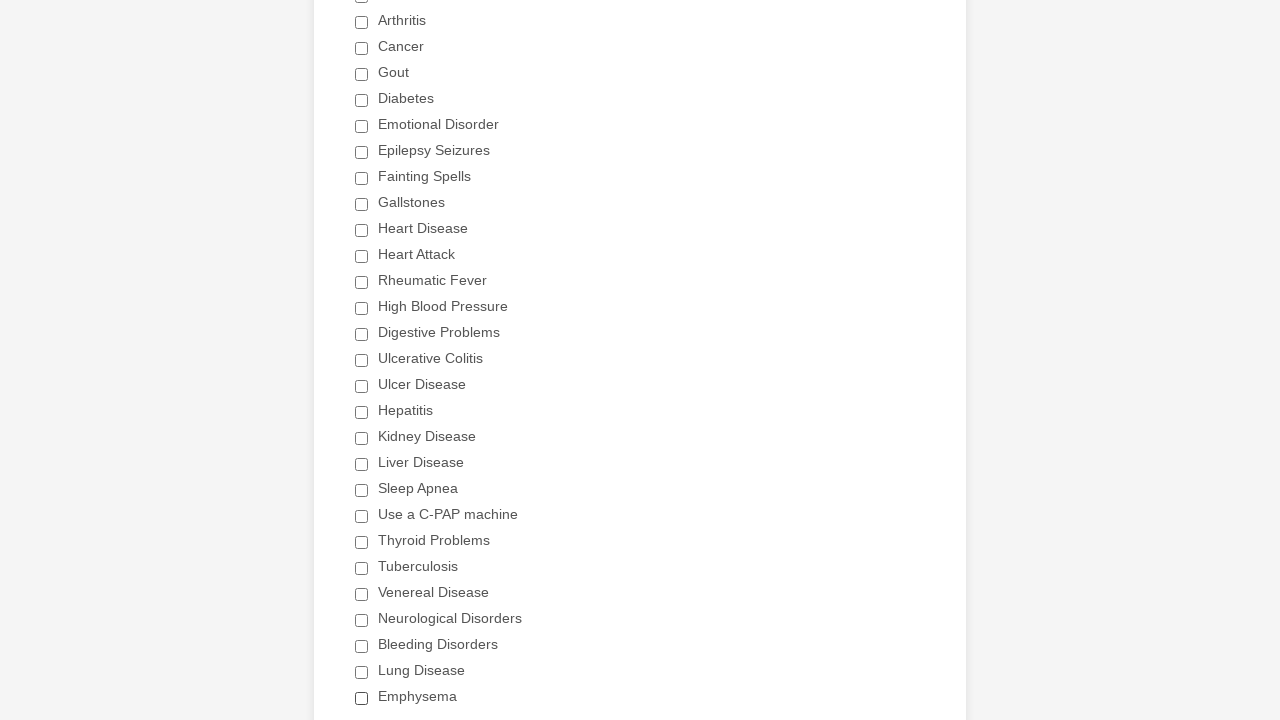

Deselected checkbox 7 of 29
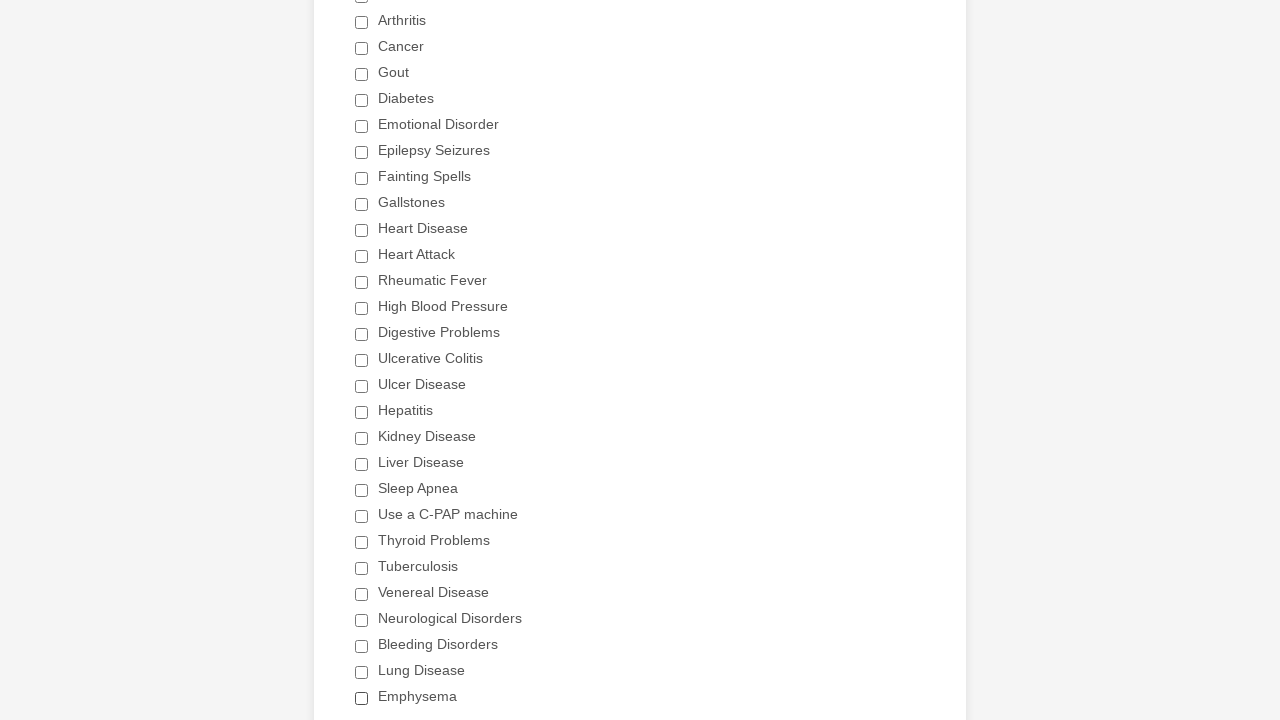

Deselected checkbox 8 of 29
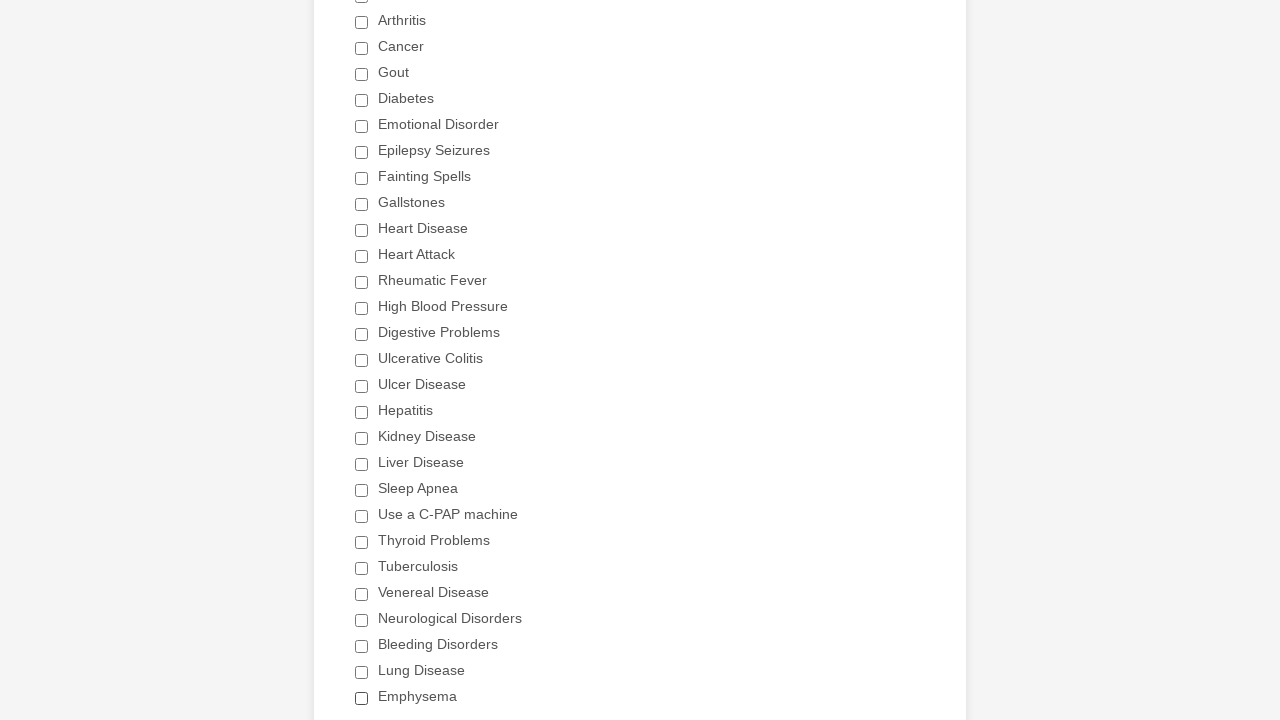

Deselected checkbox 9 of 29
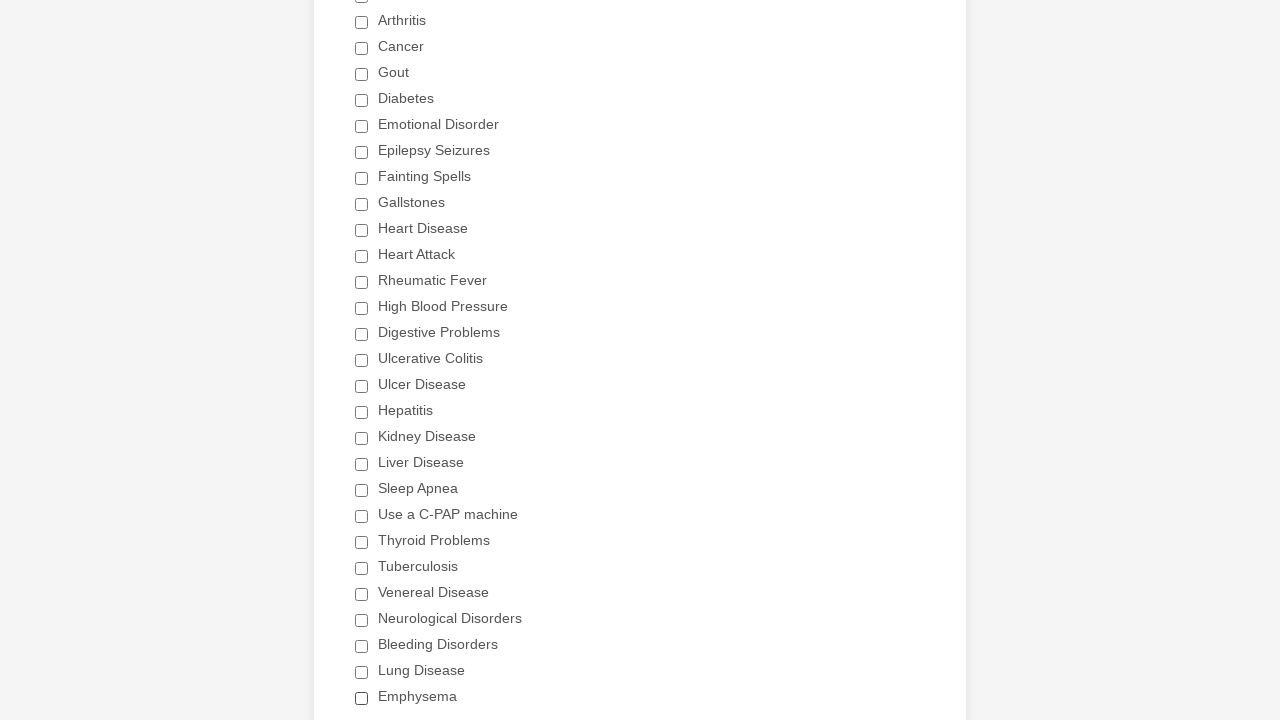

Deselected checkbox 10 of 29
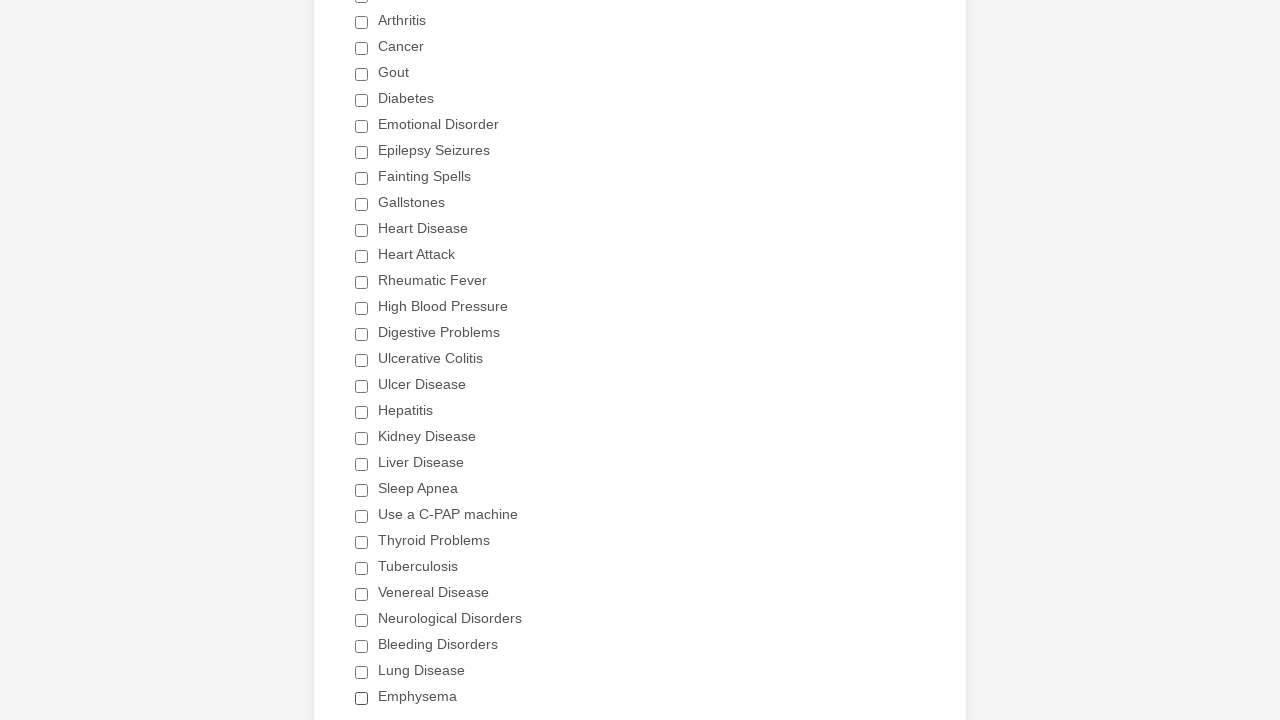

Deselected checkbox 11 of 29
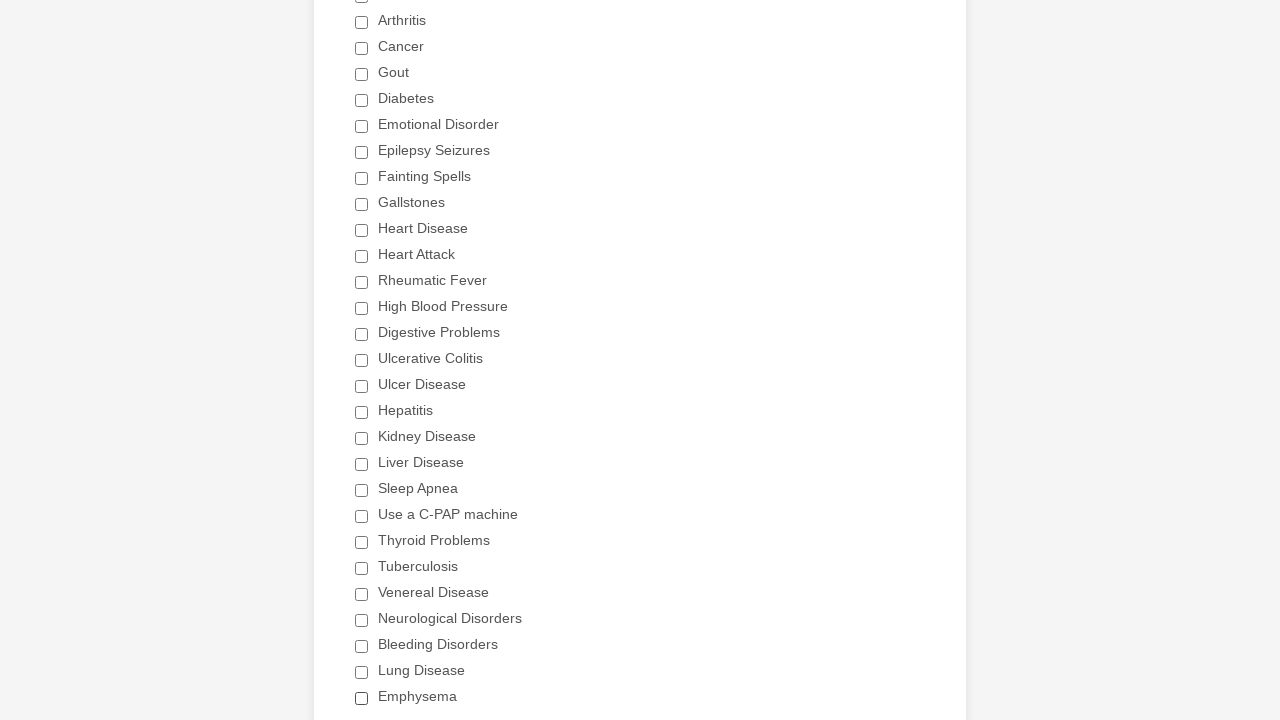

Deselected checkbox 12 of 29
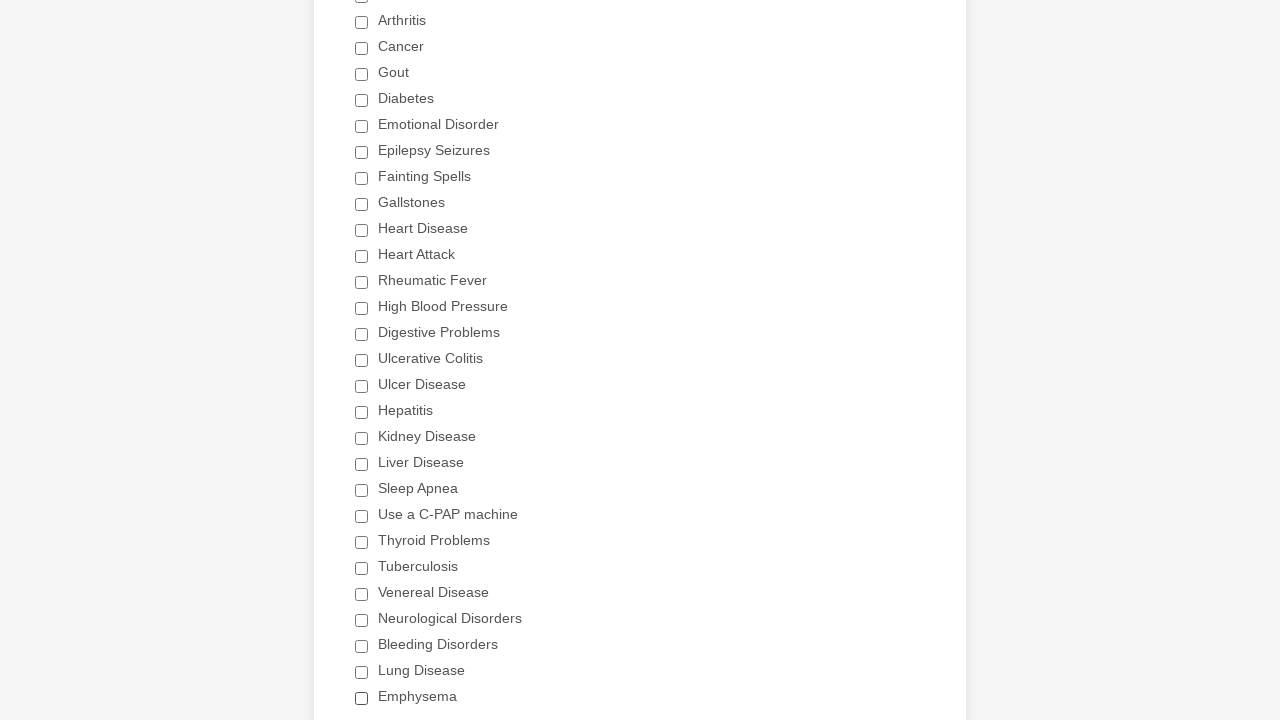

Deselected checkbox 13 of 29
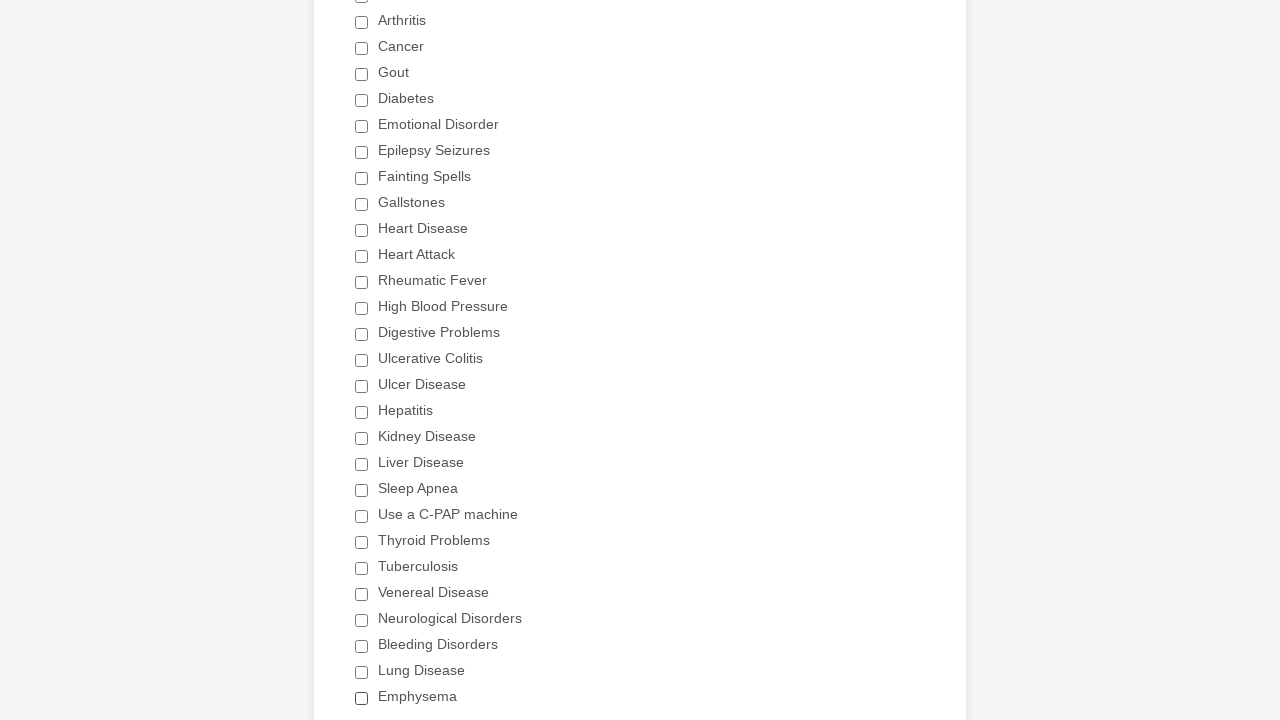

Deselected checkbox 14 of 29
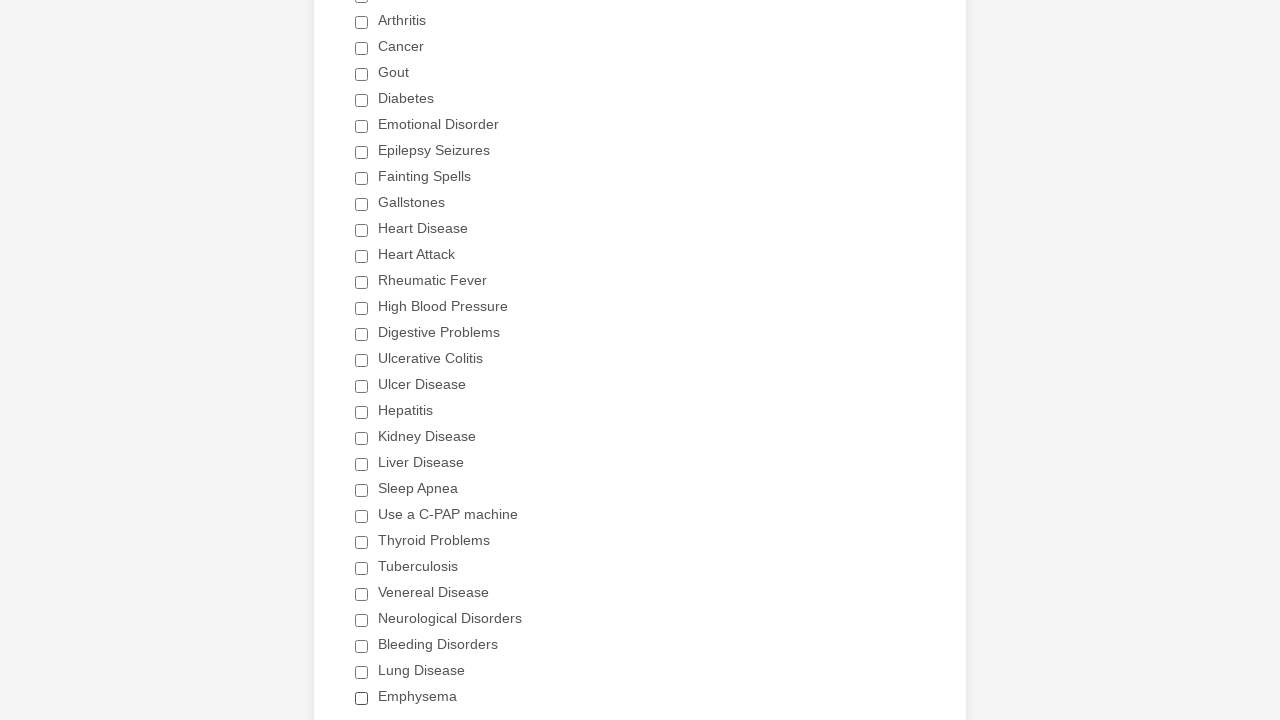

Deselected checkbox 15 of 29
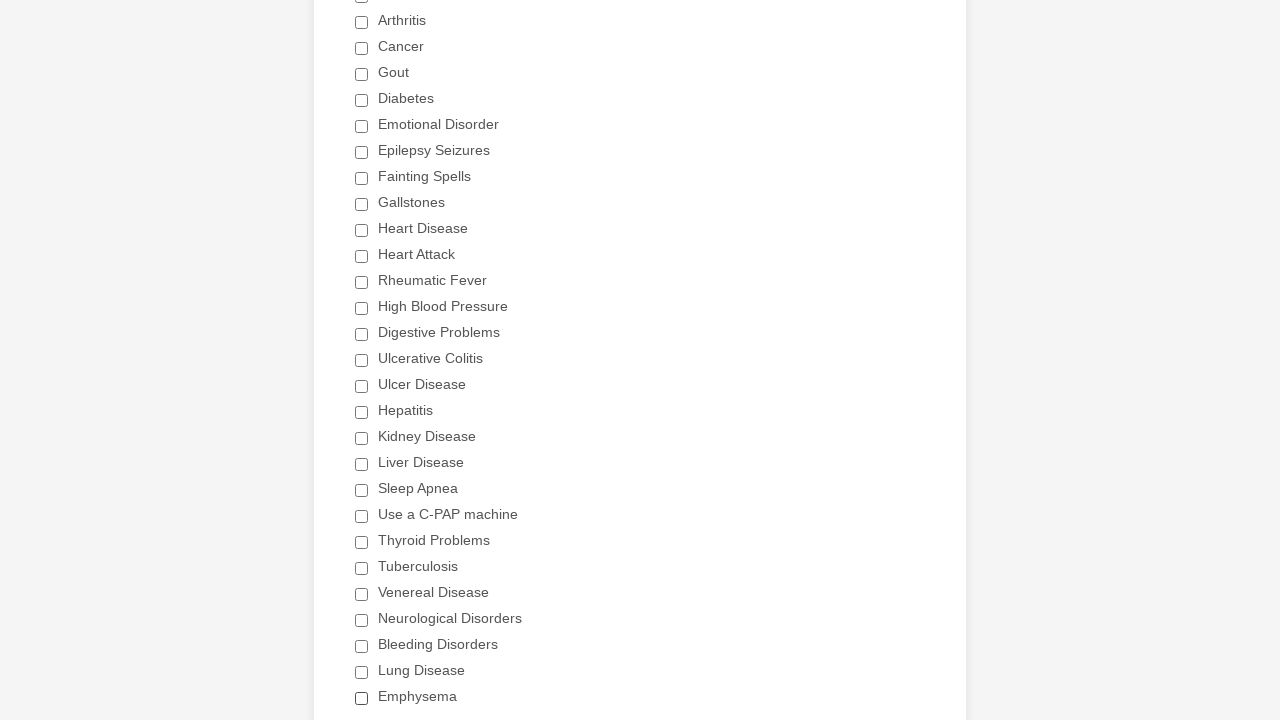

Deselected checkbox 16 of 29
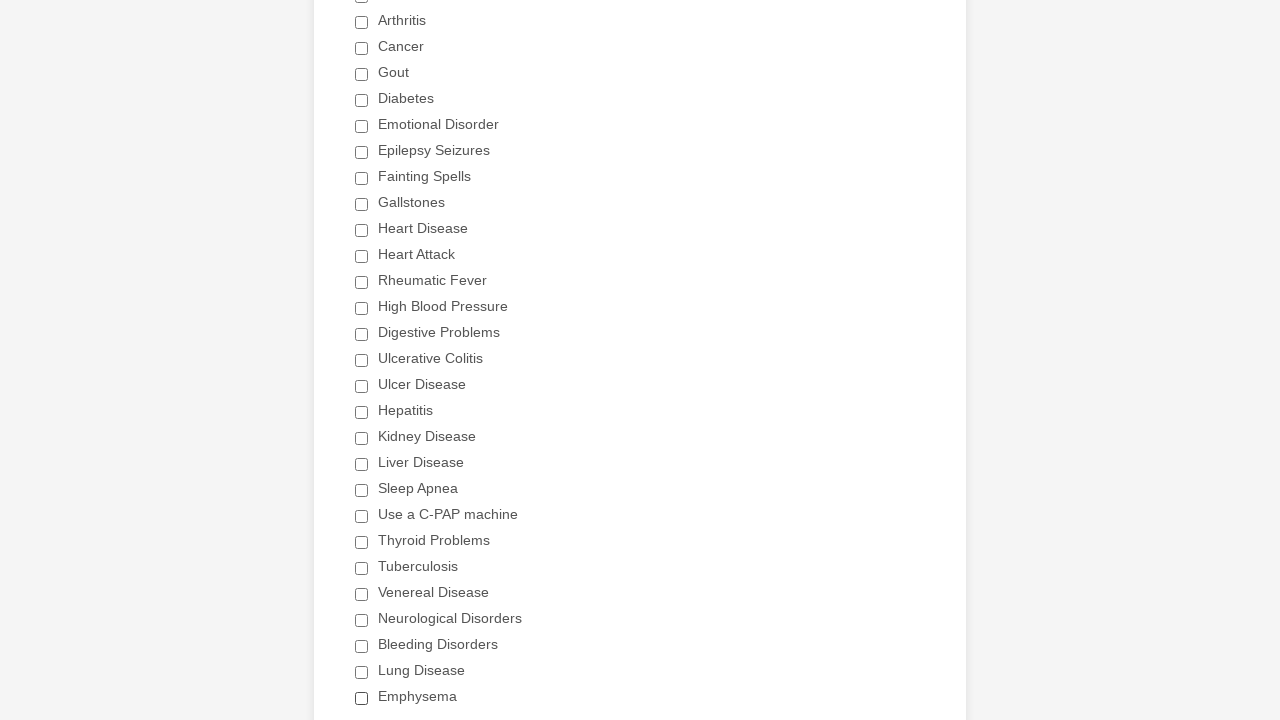

Deselected checkbox 17 of 29
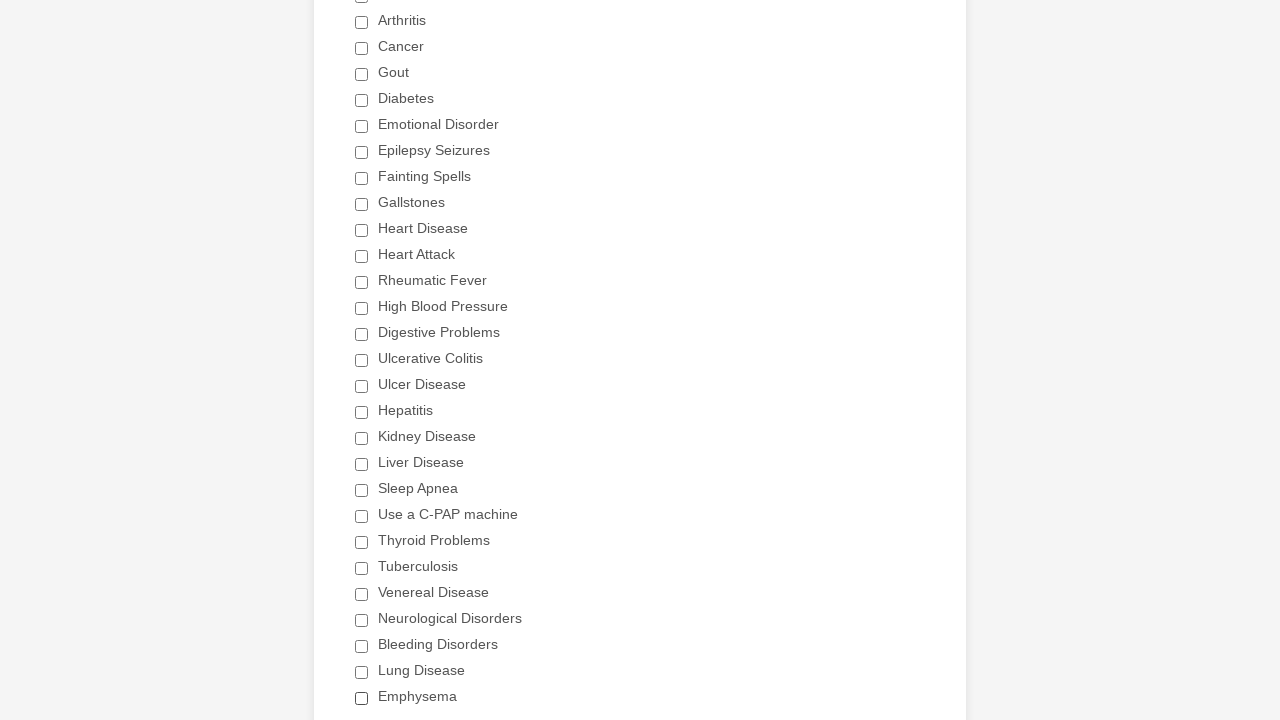

Deselected checkbox 18 of 29
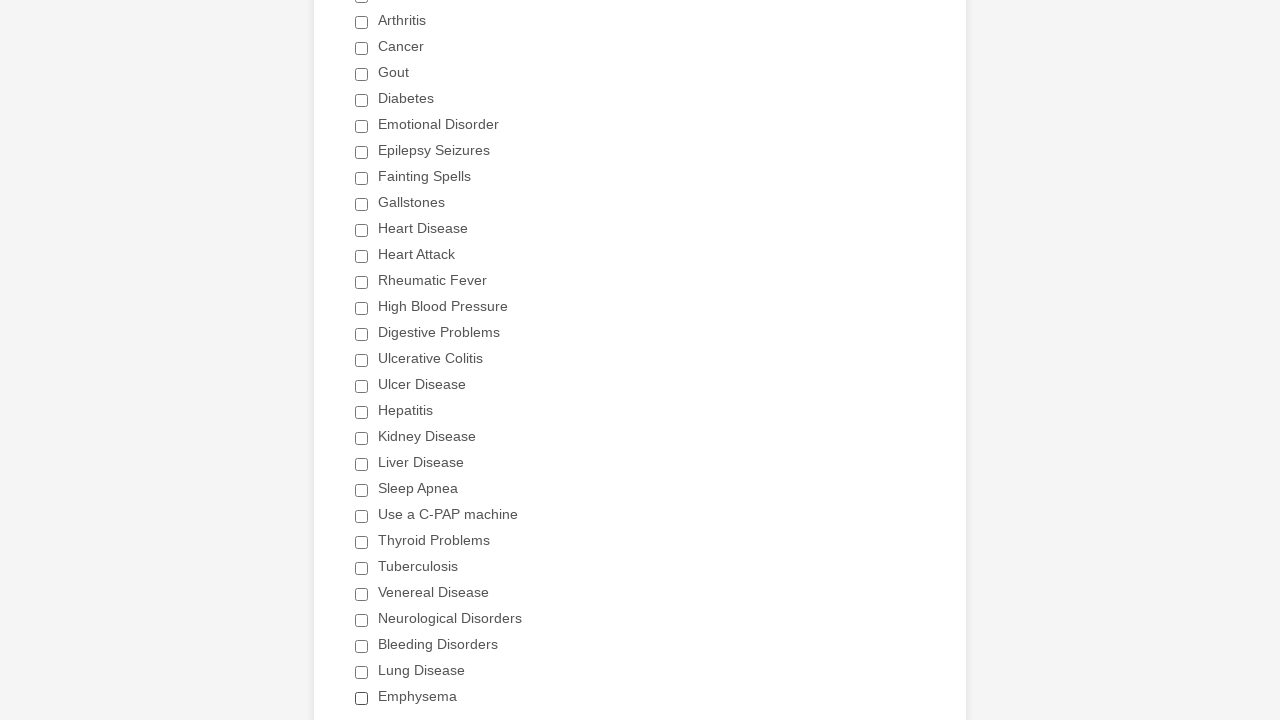

Deselected checkbox 19 of 29
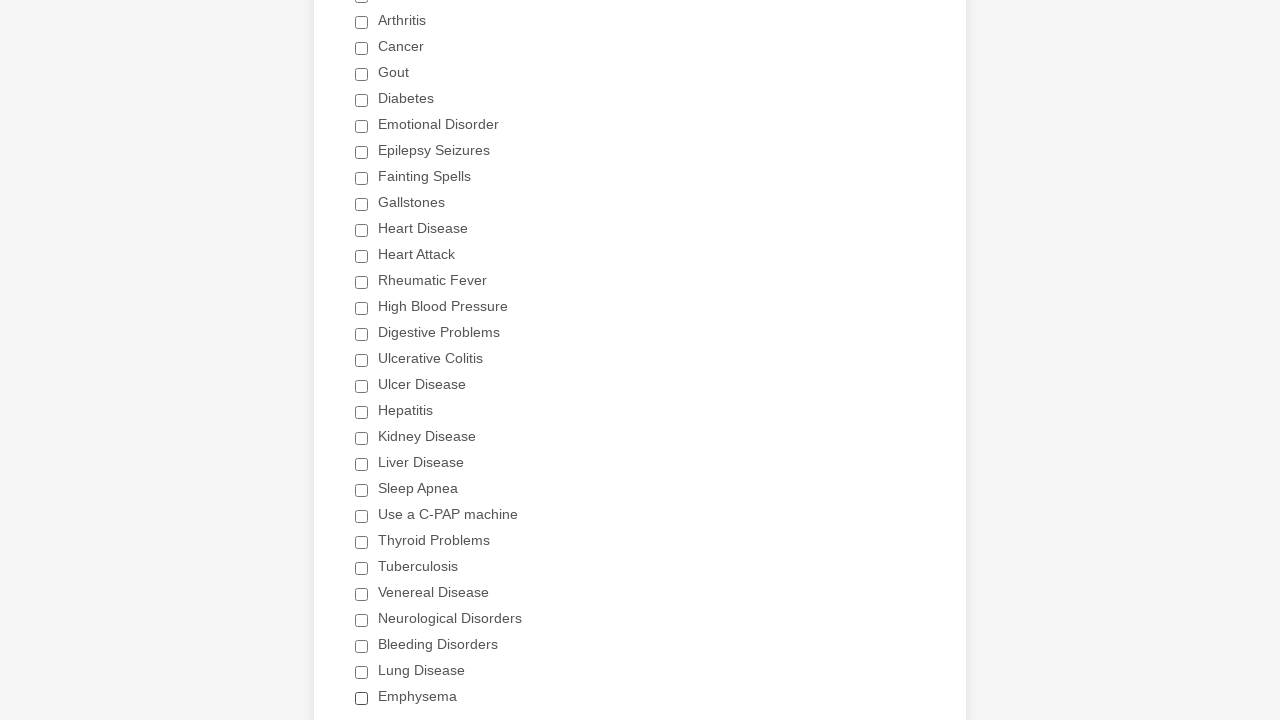

Deselected checkbox 20 of 29
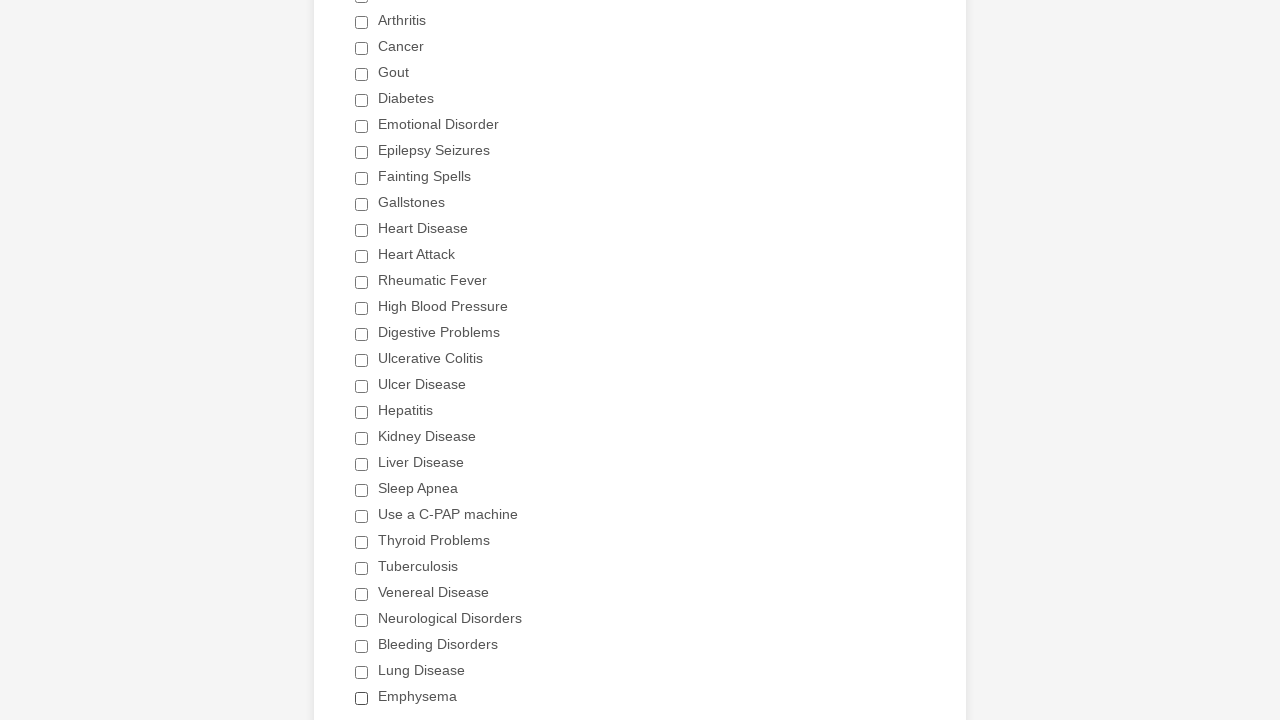

Deselected checkbox 21 of 29
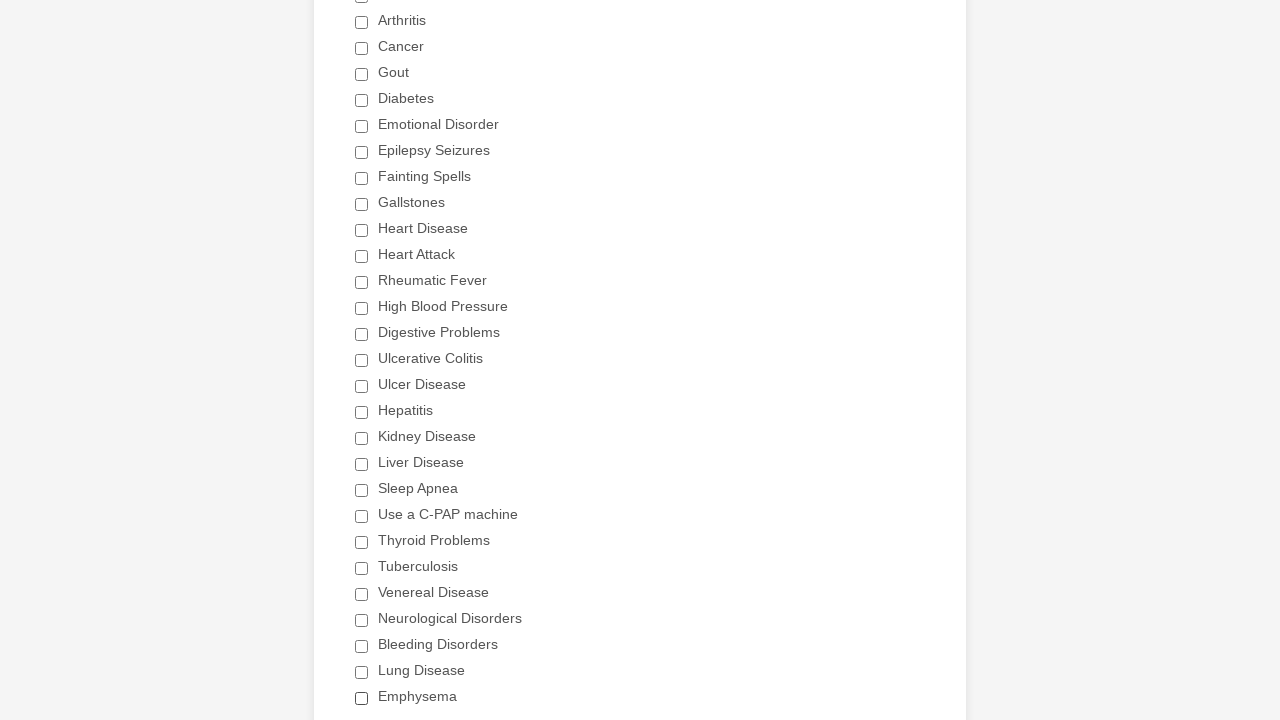

Deselected checkbox 22 of 29
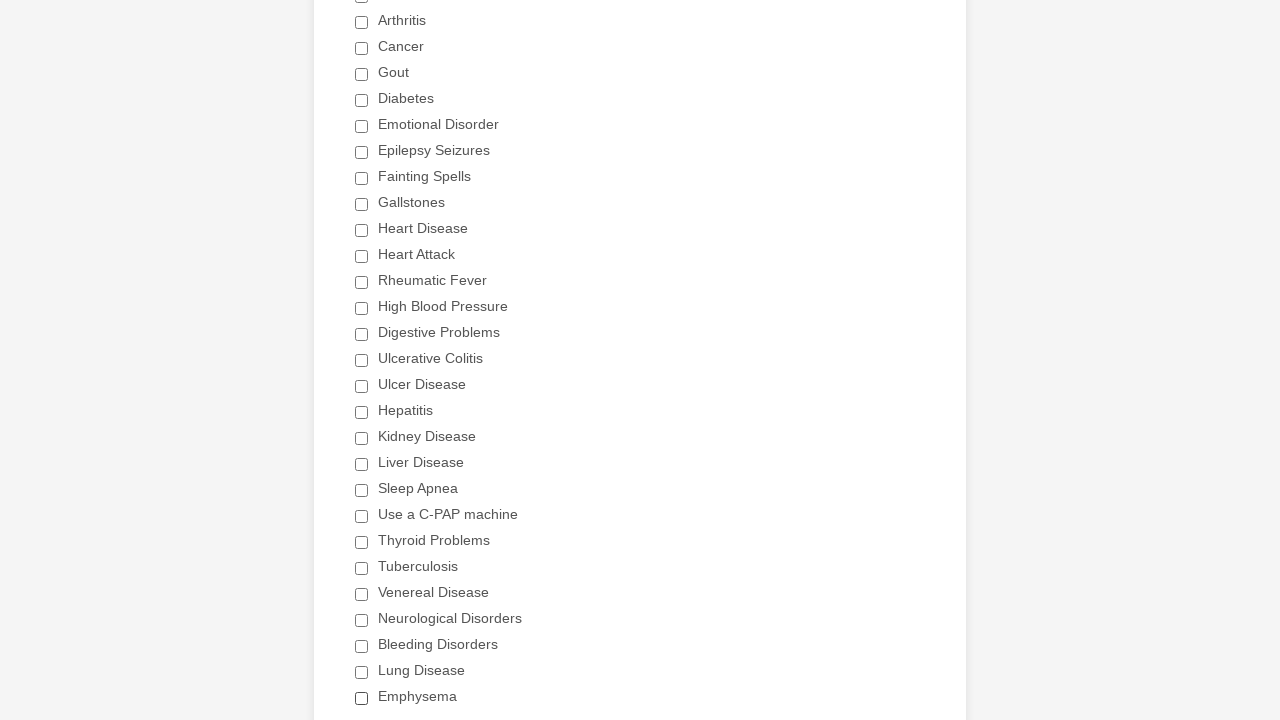

Deselected checkbox 23 of 29
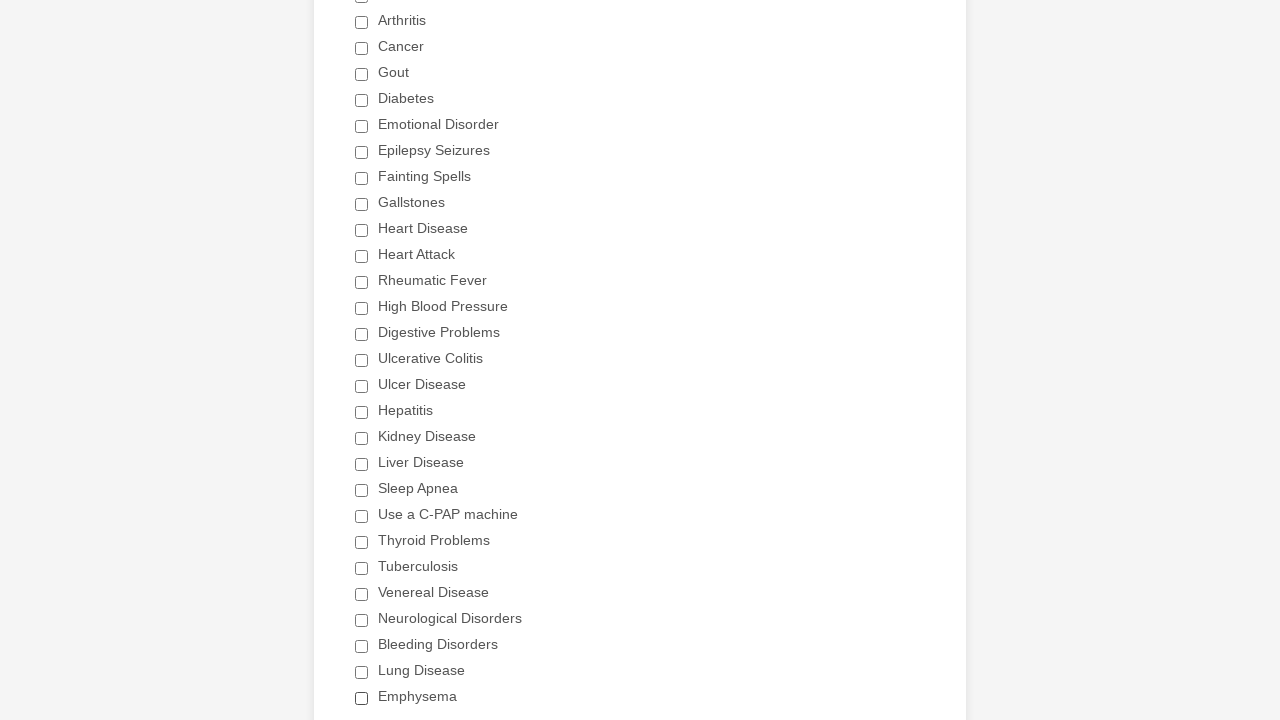

Deselected checkbox 24 of 29
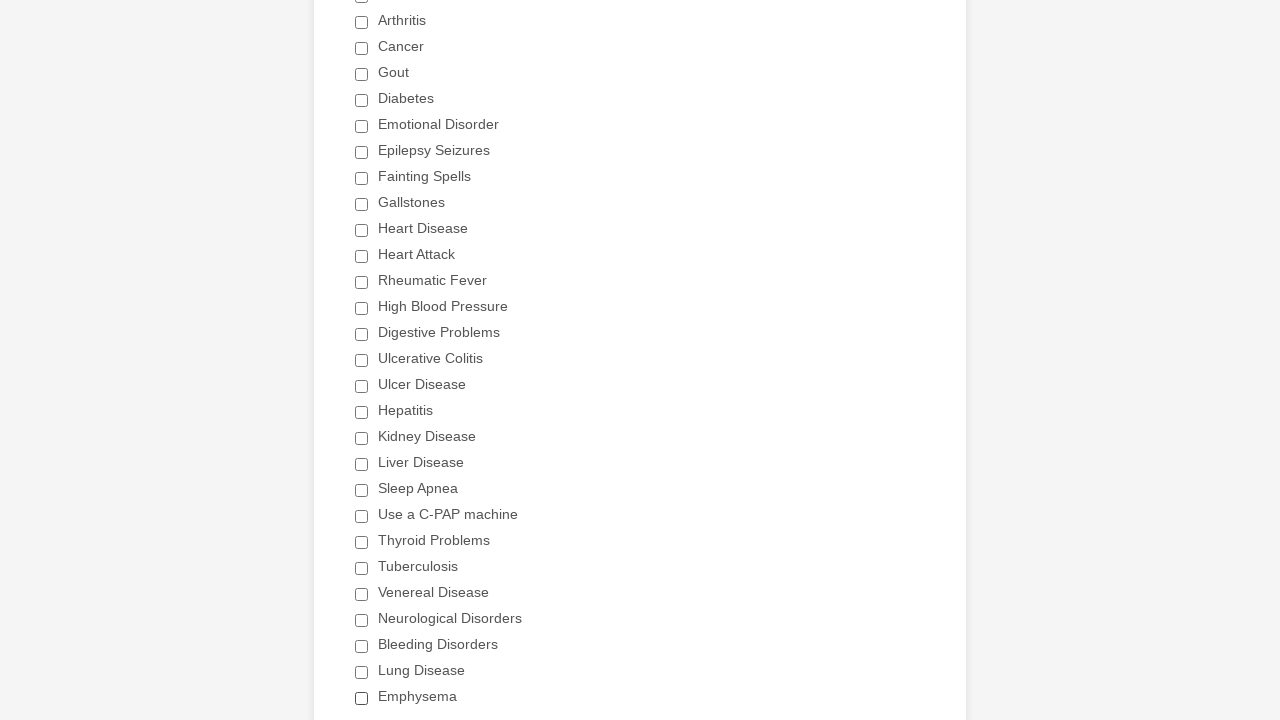

Deselected checkbox 25 of 29
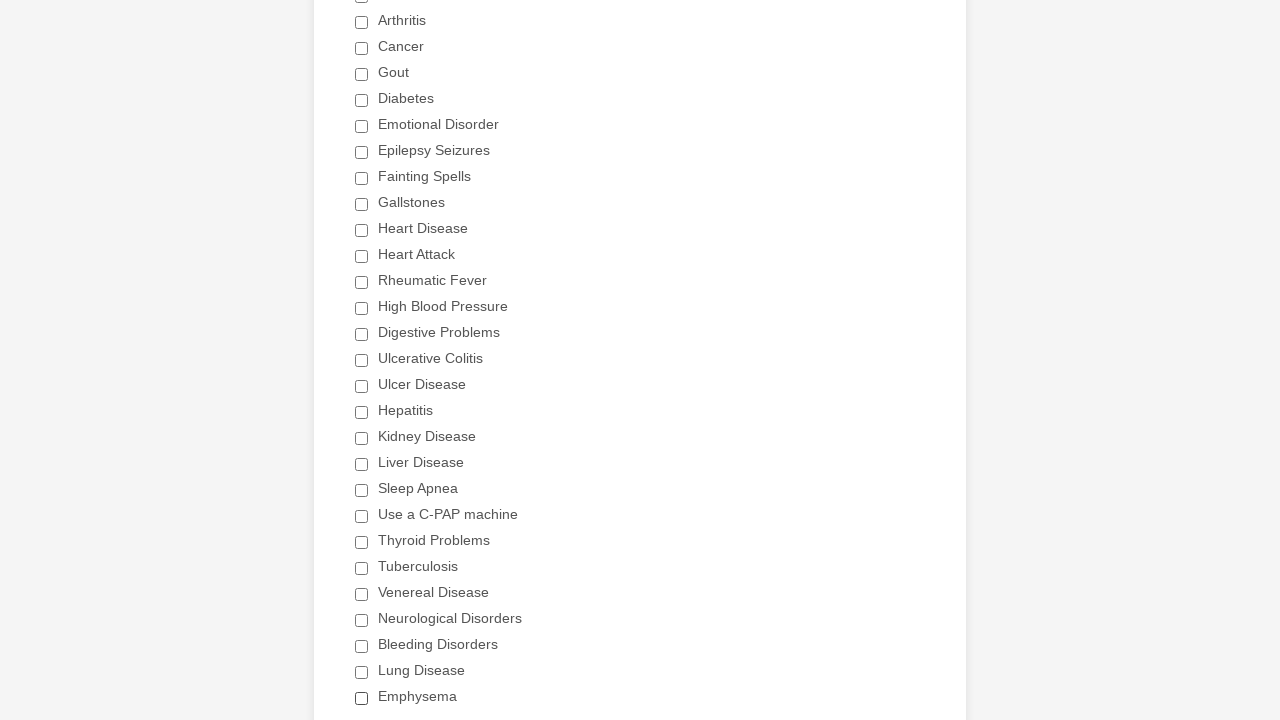

Deselected checkbox 26 of 29
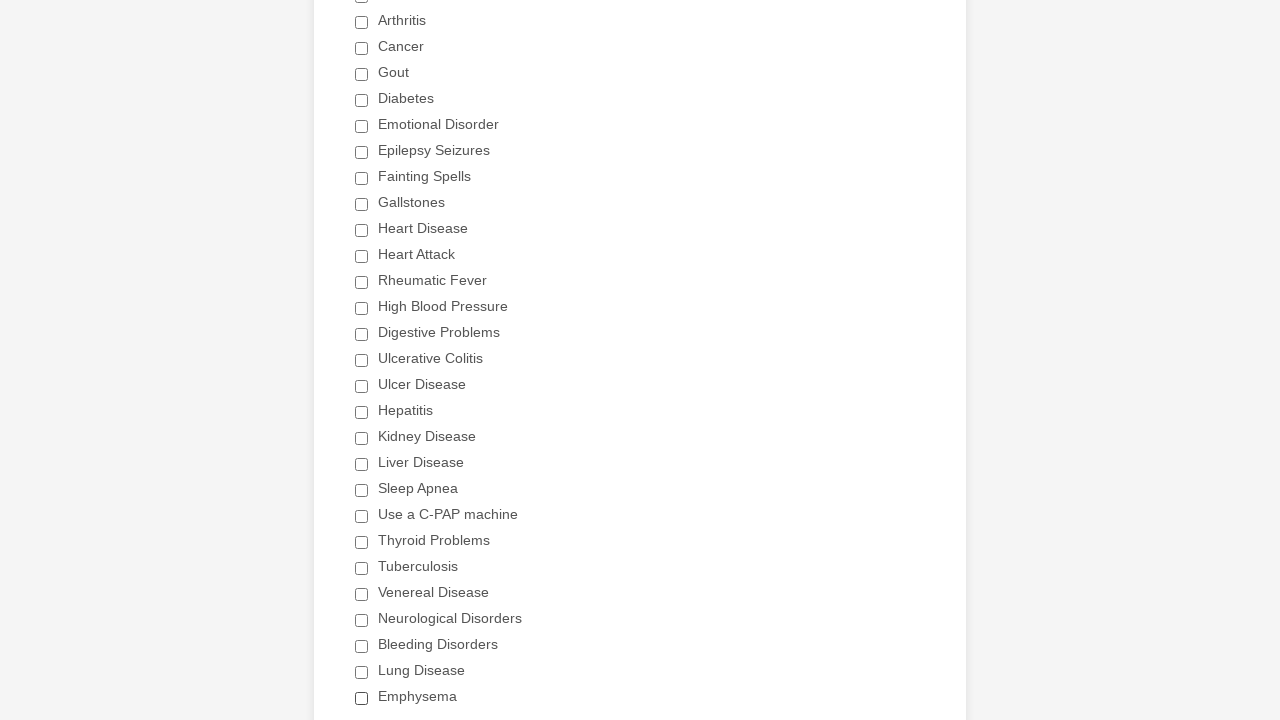

Deselected checkbox 27 of 29
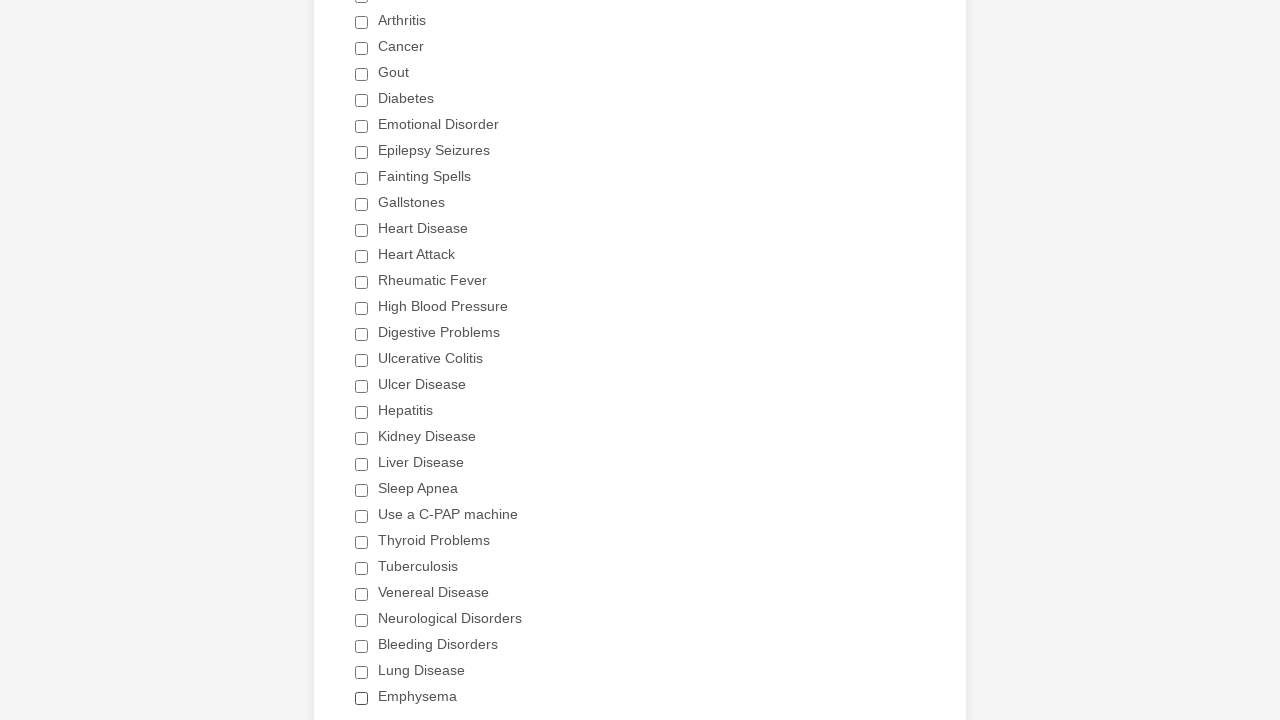

Deselected checkbox 28 of 29
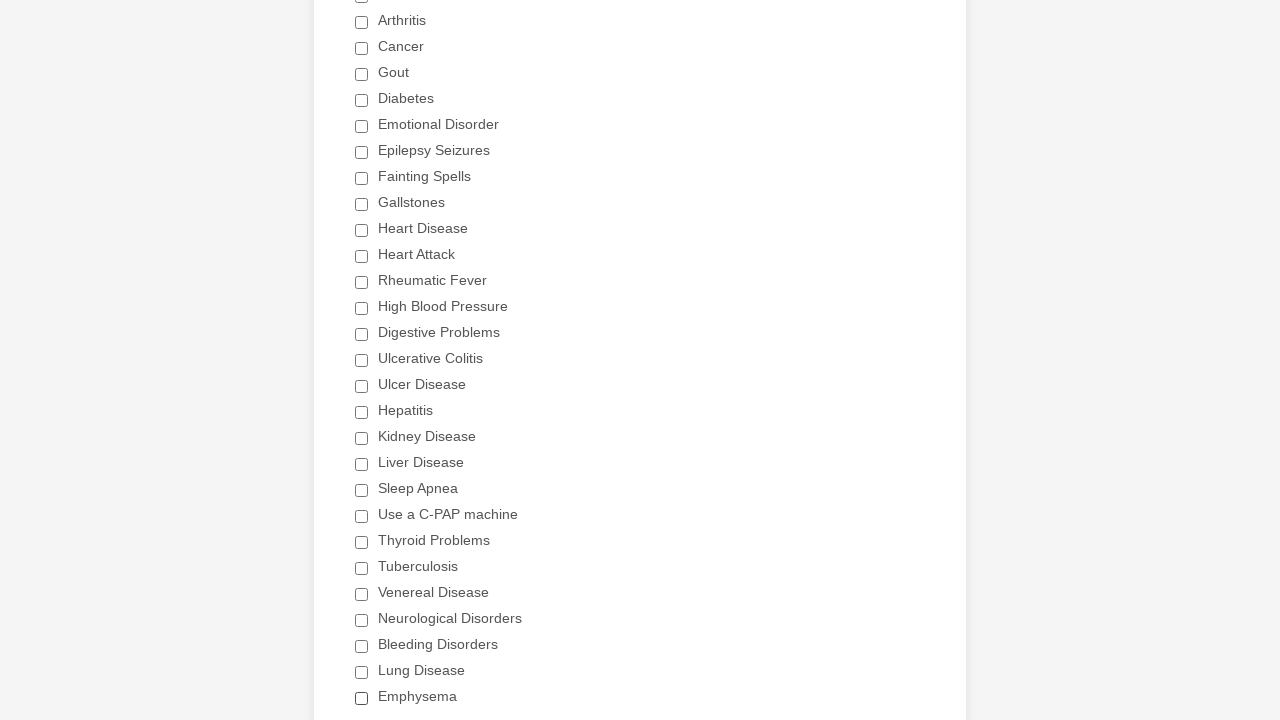

Deselected checkbox 29 of 29
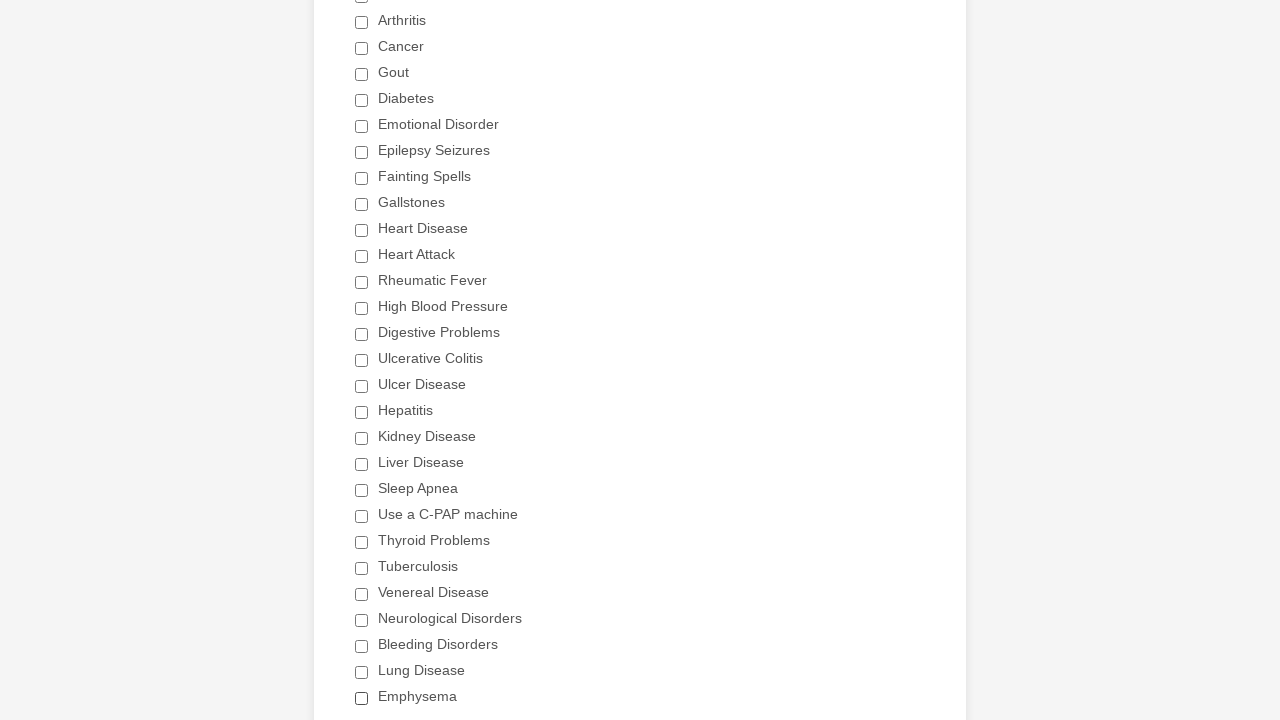

Verified all checkboxes are deselected
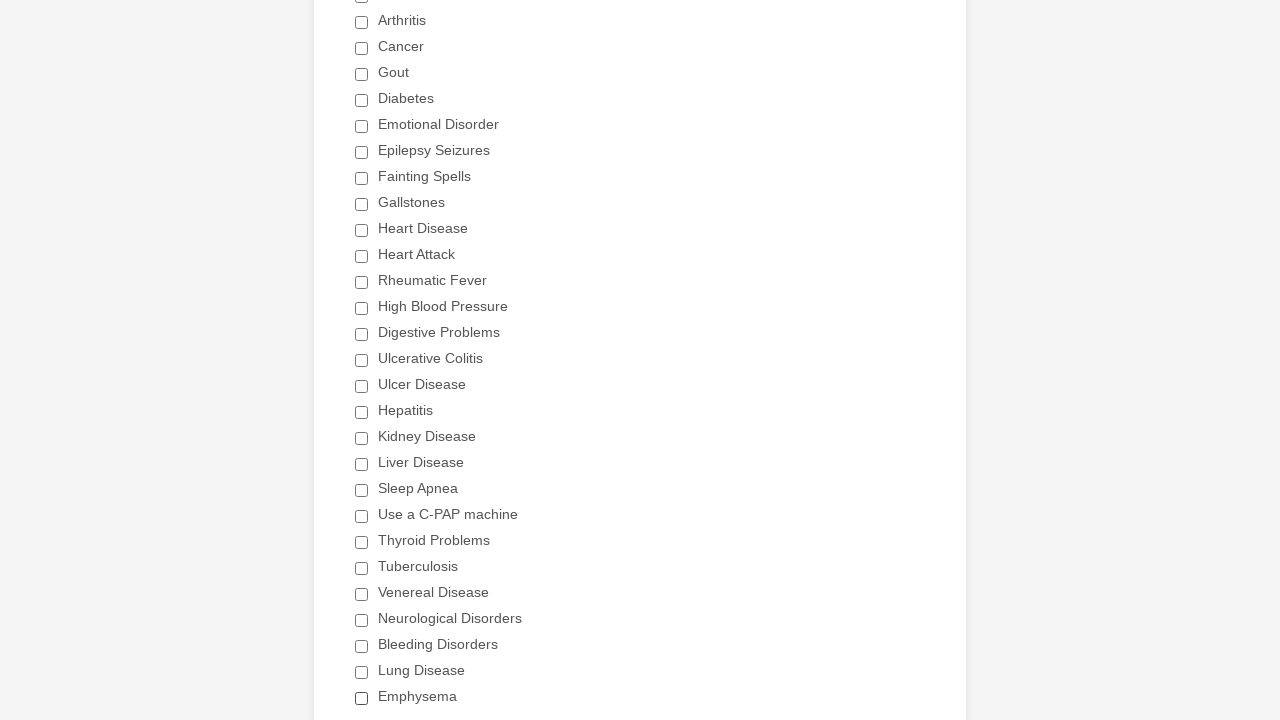

Selected only the 'Heart Attack' checkbox at (362, 256) on xpath=//label[text()=' Have you ever had (Please check all that apply) ']/follow
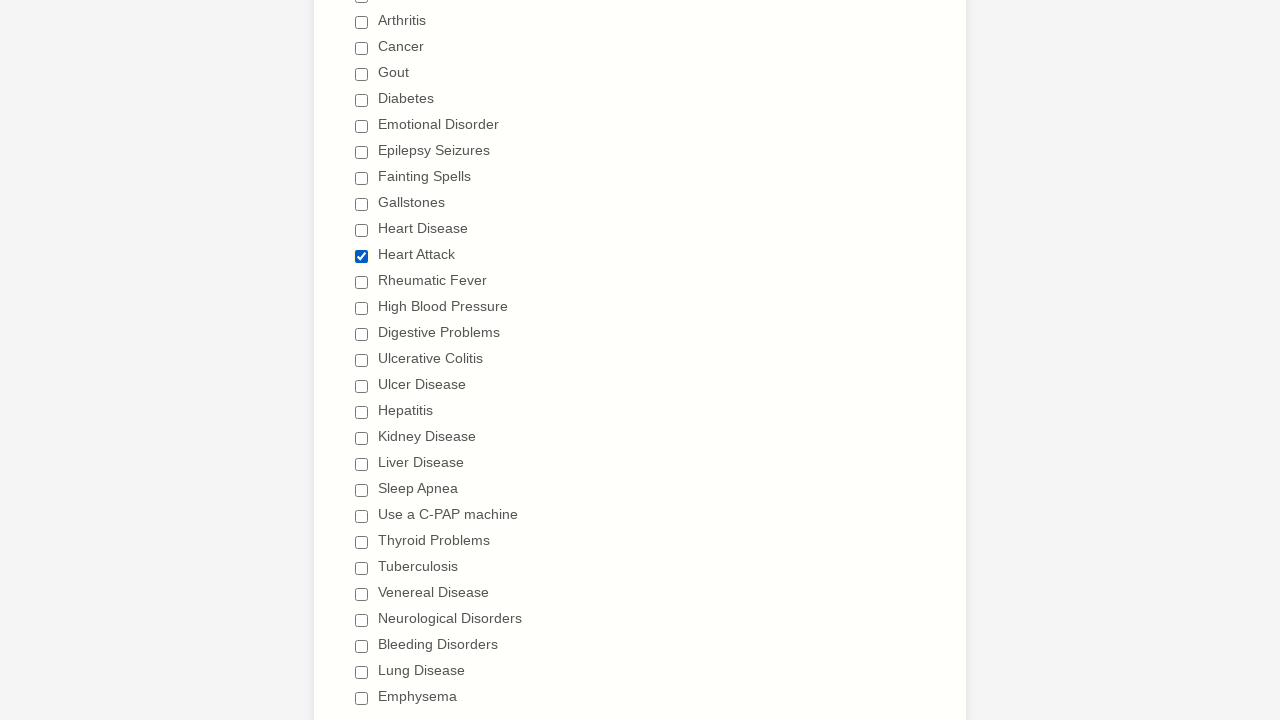

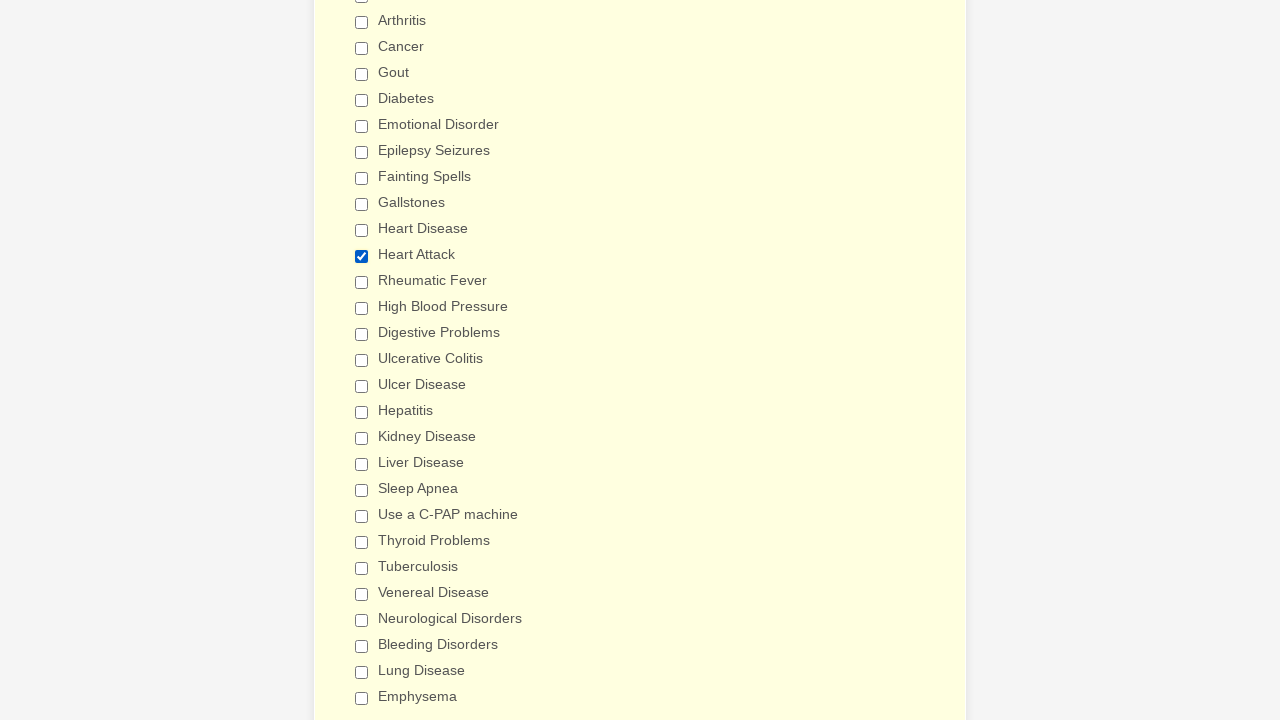